Tests how starting work 10 years later affects Social Security benefits by entering birth date, salary, and modifying historical earnings to simulate delayed career start

Starting URL: https://www.ssa.gov/OACT/quickcalc/

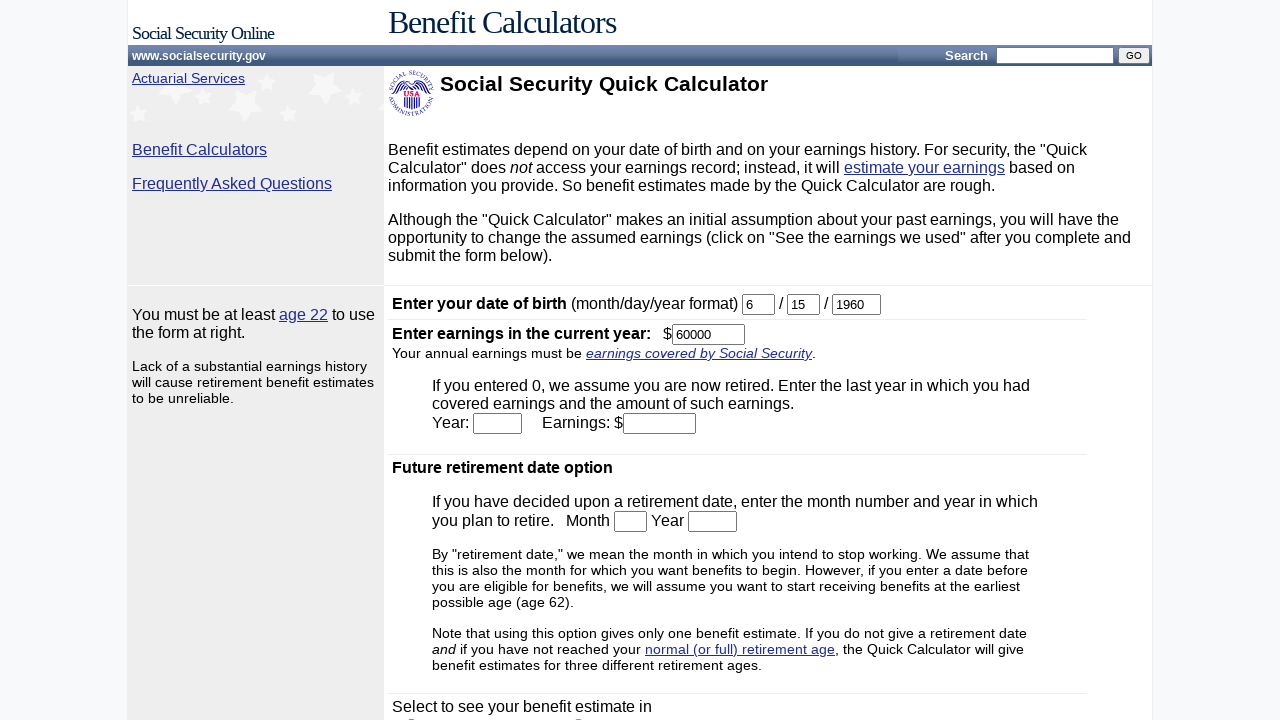

Entered birth month: January on #month
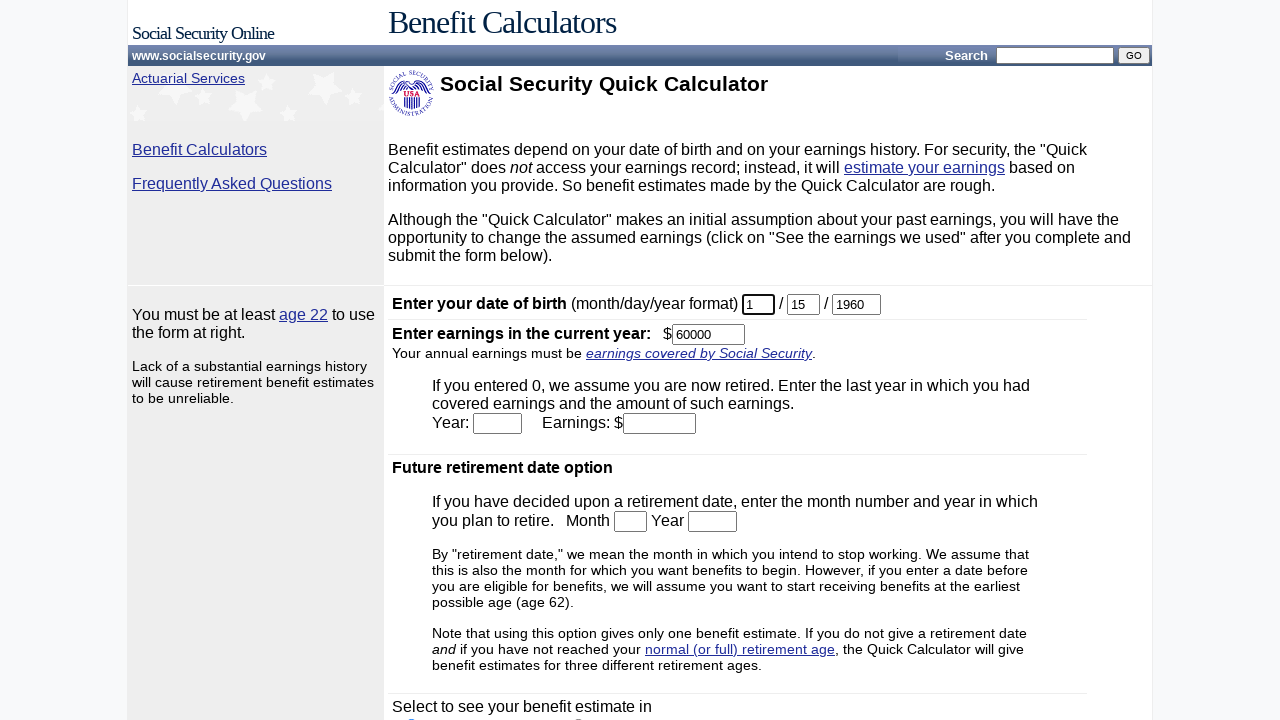

Entered birth day: 1st on #day
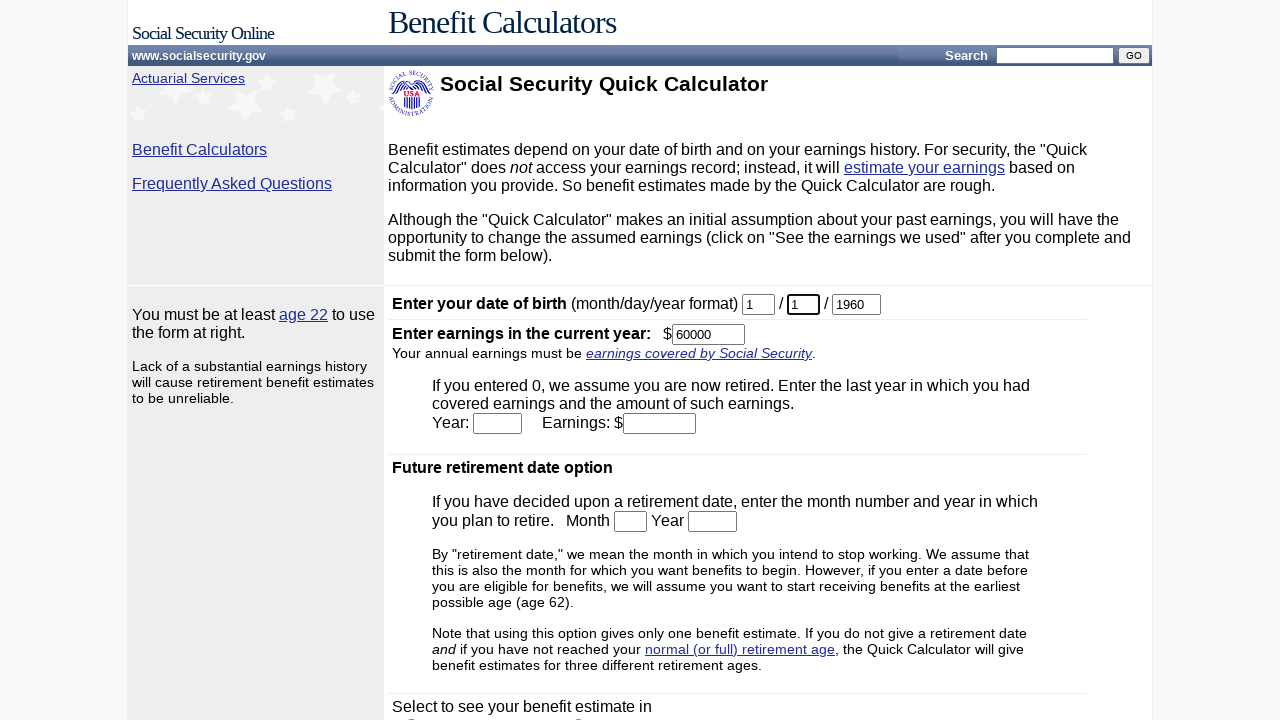

Entered birth year: 1970 on #year
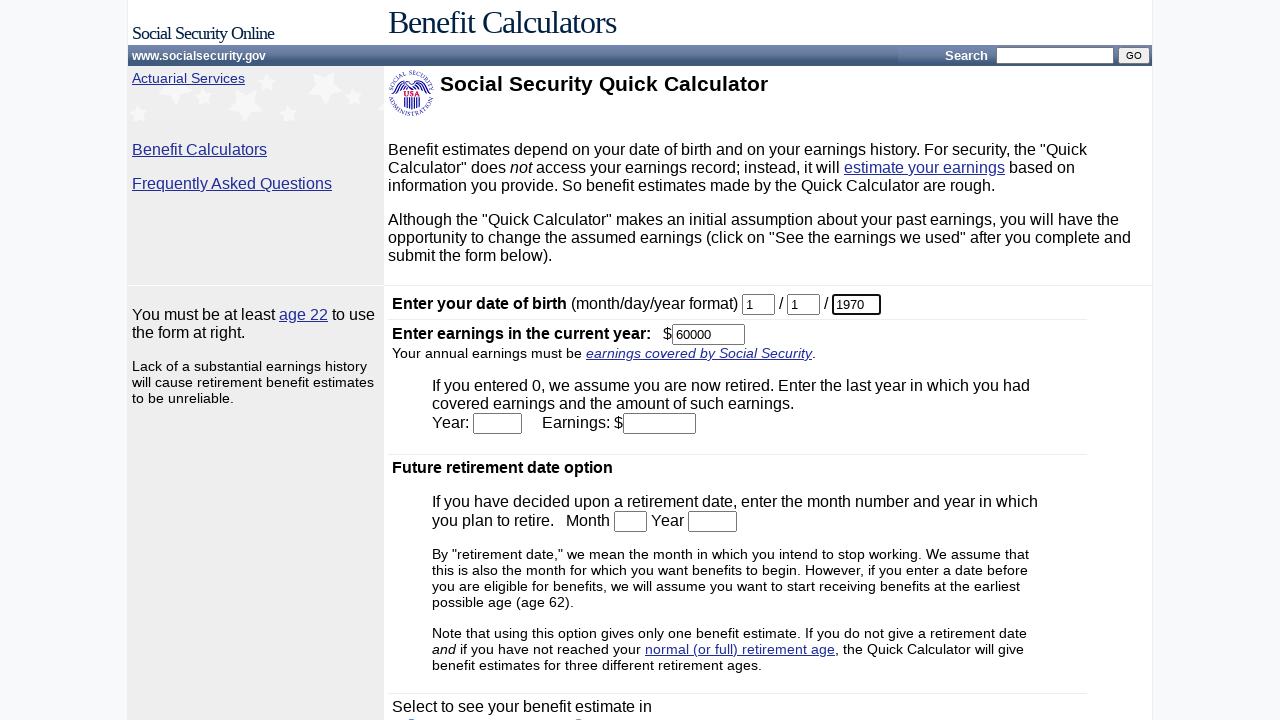

Entered current earnings: $50,000 on #earnings
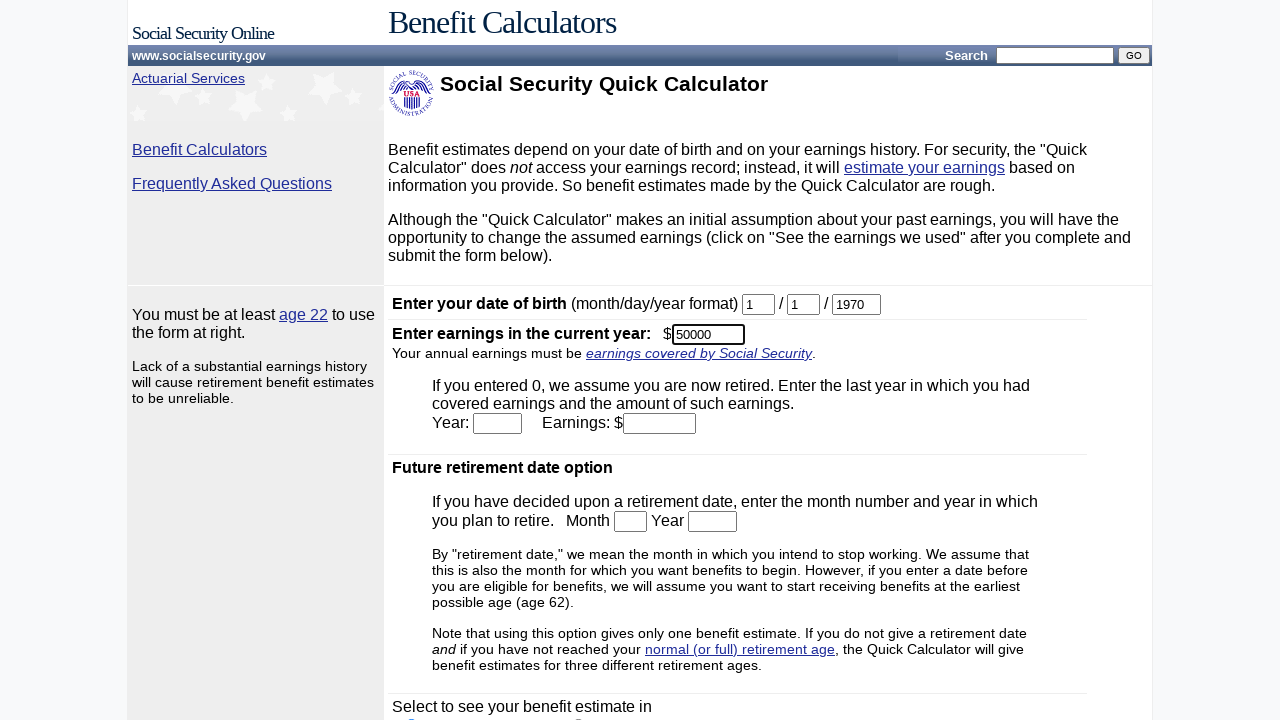

Submitted initial form with birth date and earnings at (444, 568) on body > table:nth-child(6) > tbody > tr:nth-child(2) > td:nth-child(2) > form > t
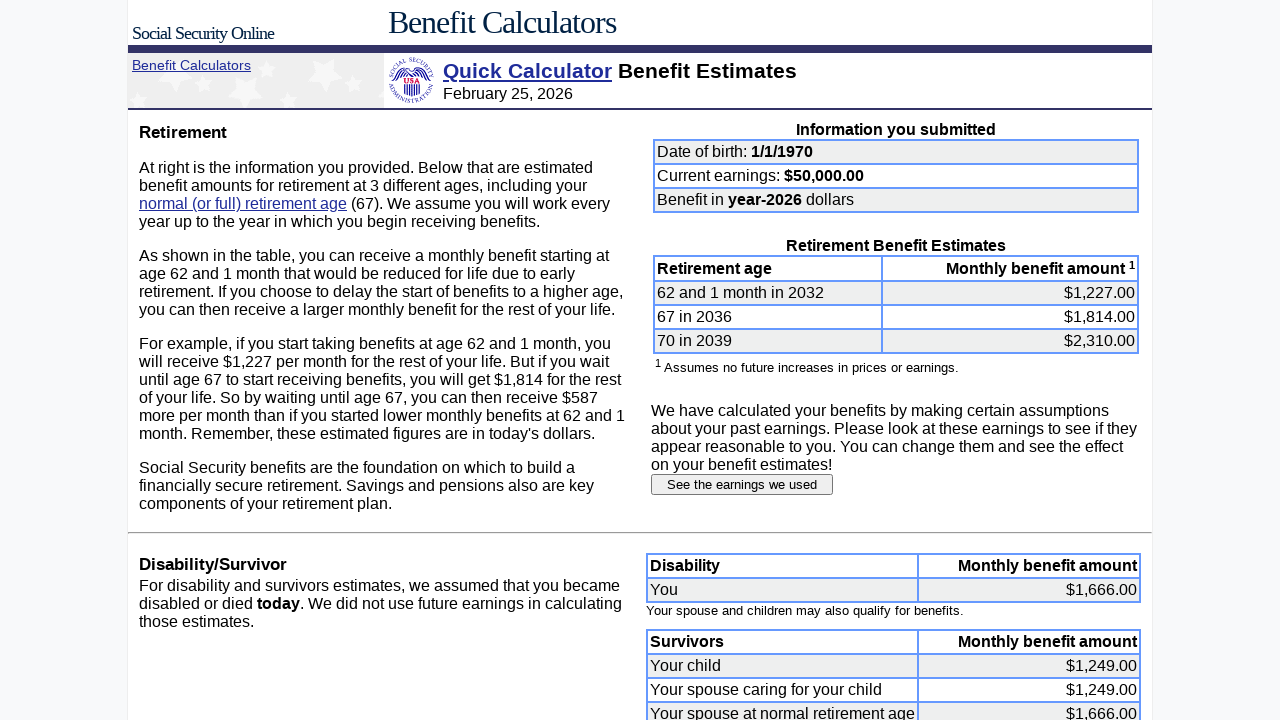

Results page loaded and full retirement age element is visible
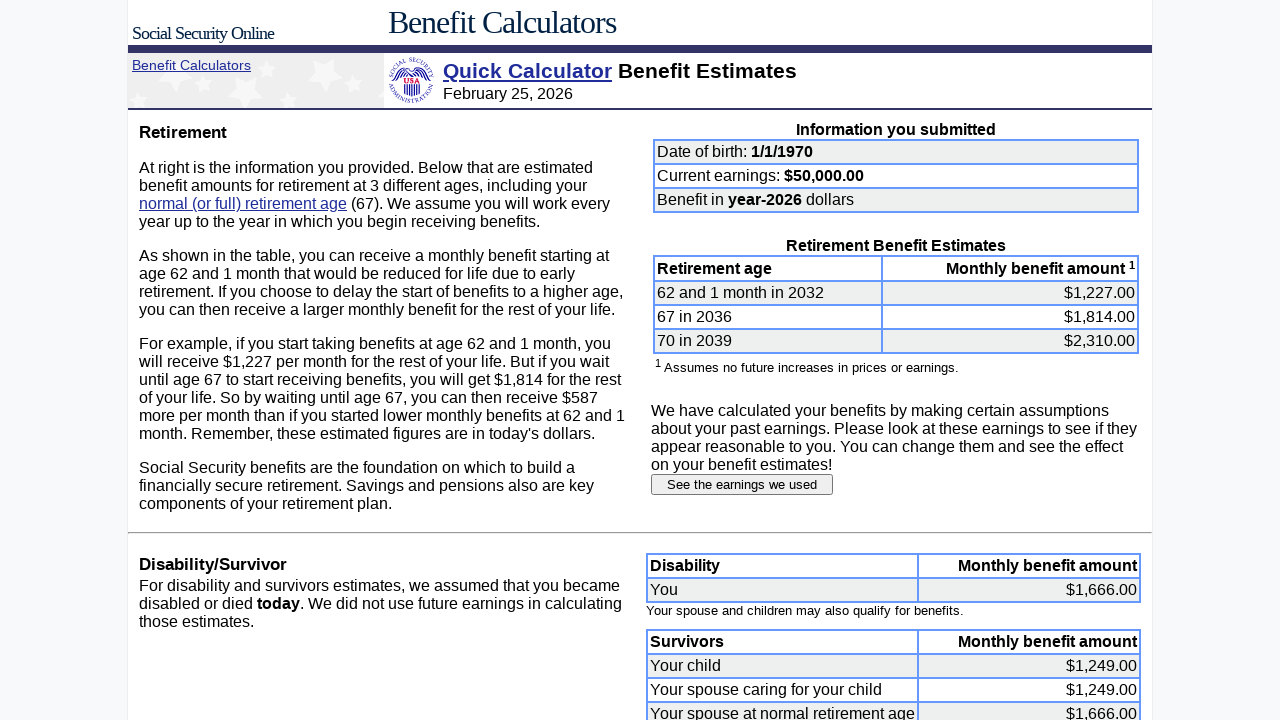

Clicked earnings history button to edit historical earnings at (742, 484) on body > table:nth-child(3) > tbody > tr:nth-child(3) > td > form > input[type=sub
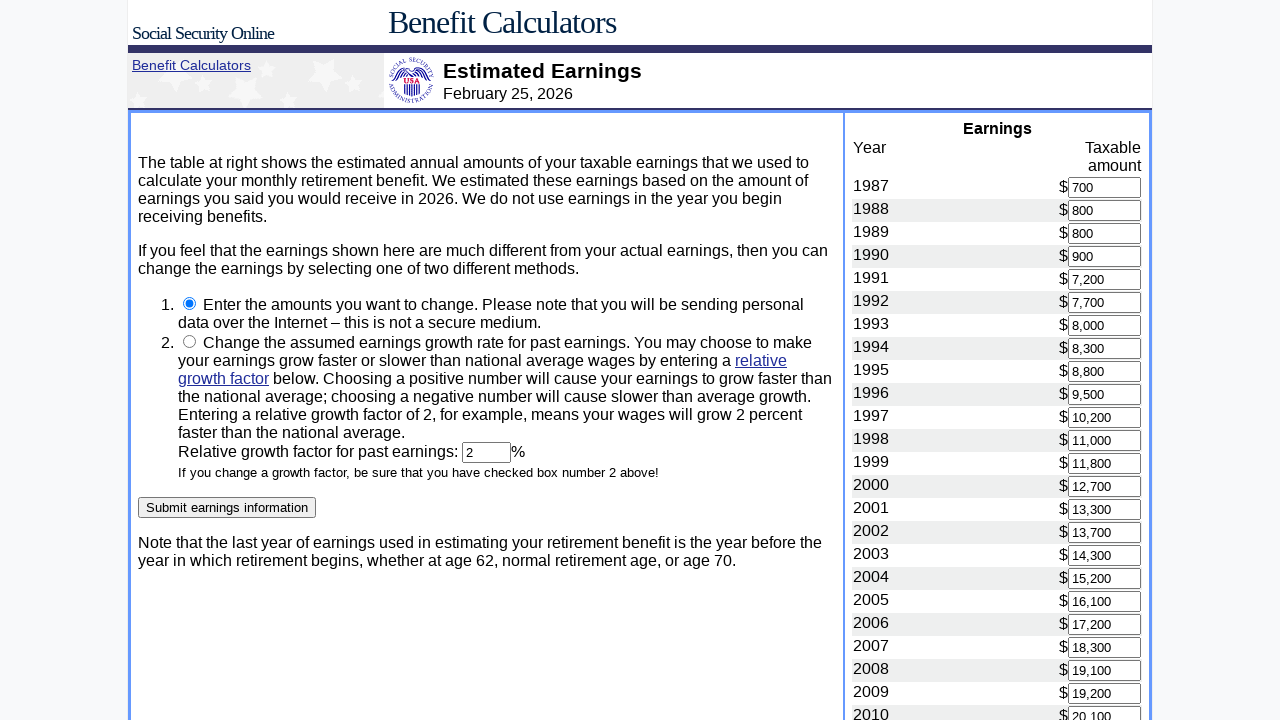

Set earnings for year 1987 to $0 (simulating delayed career start) on input[name='1987']
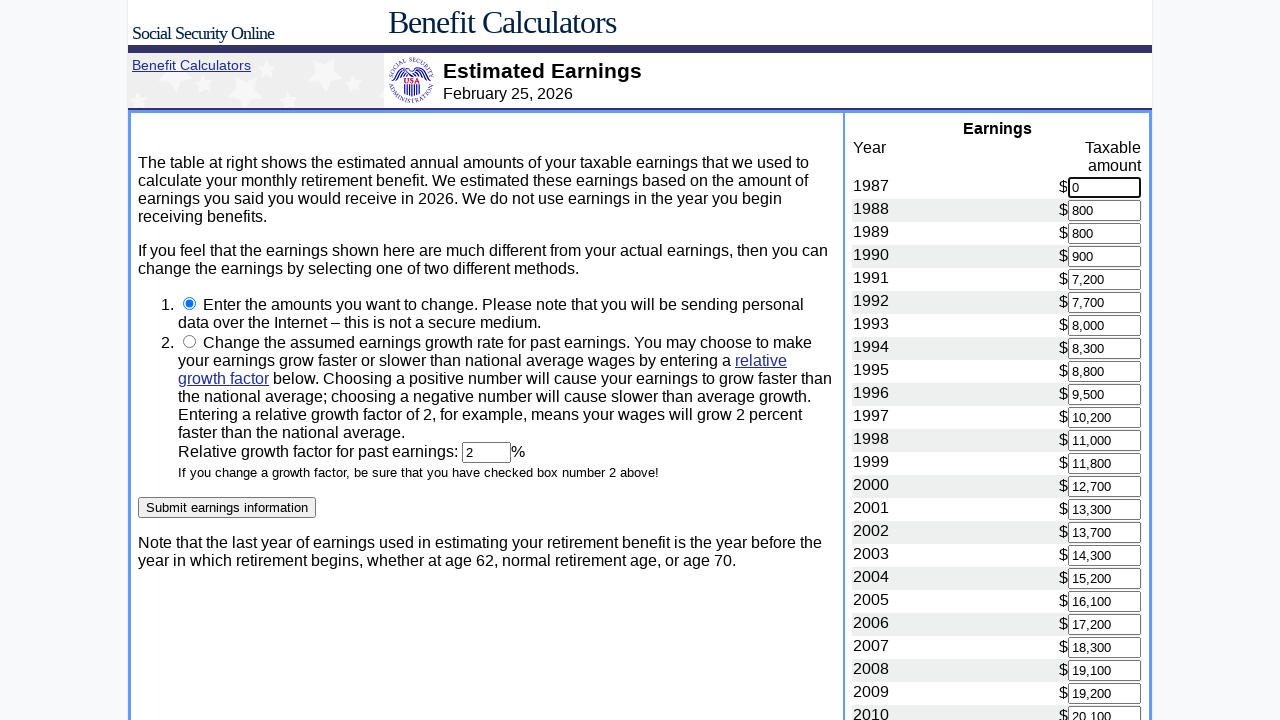

Set earnings for year 1988 to $0 (simulating delayed career start) on input[name='1988']
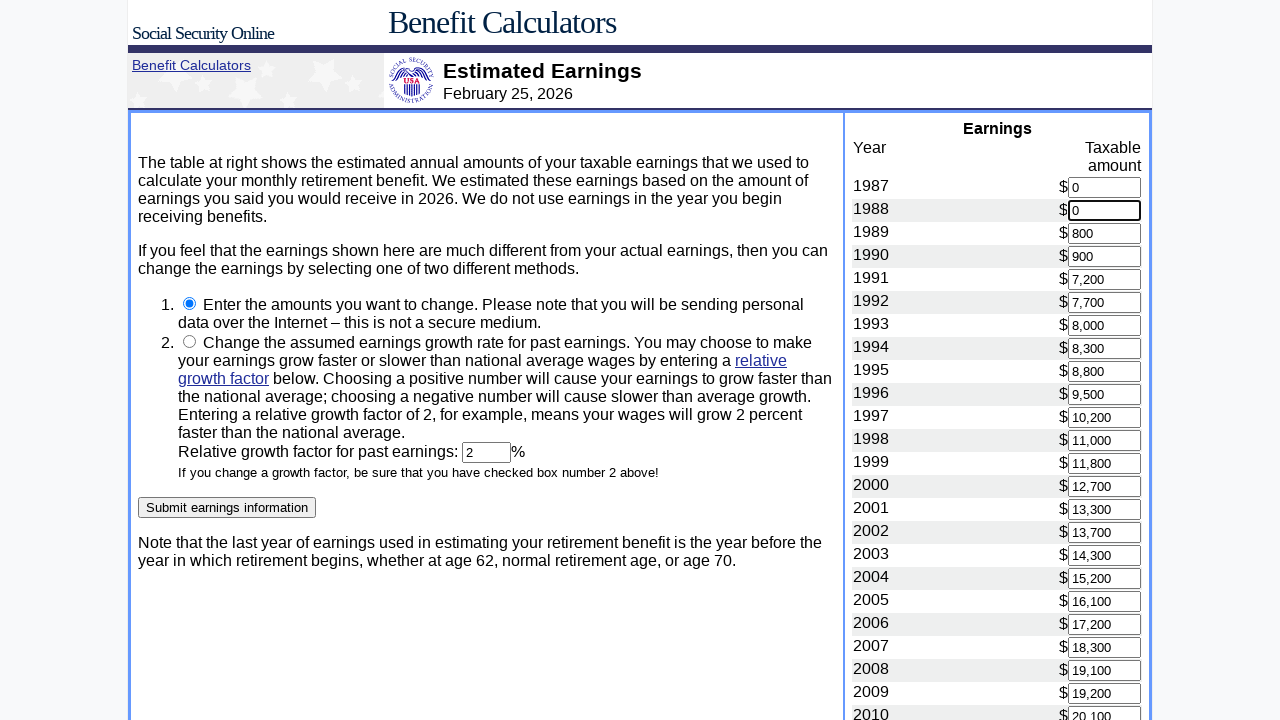

Set earnings for year 1989 to $0 (simulating delayed career start) on input[name='1989']
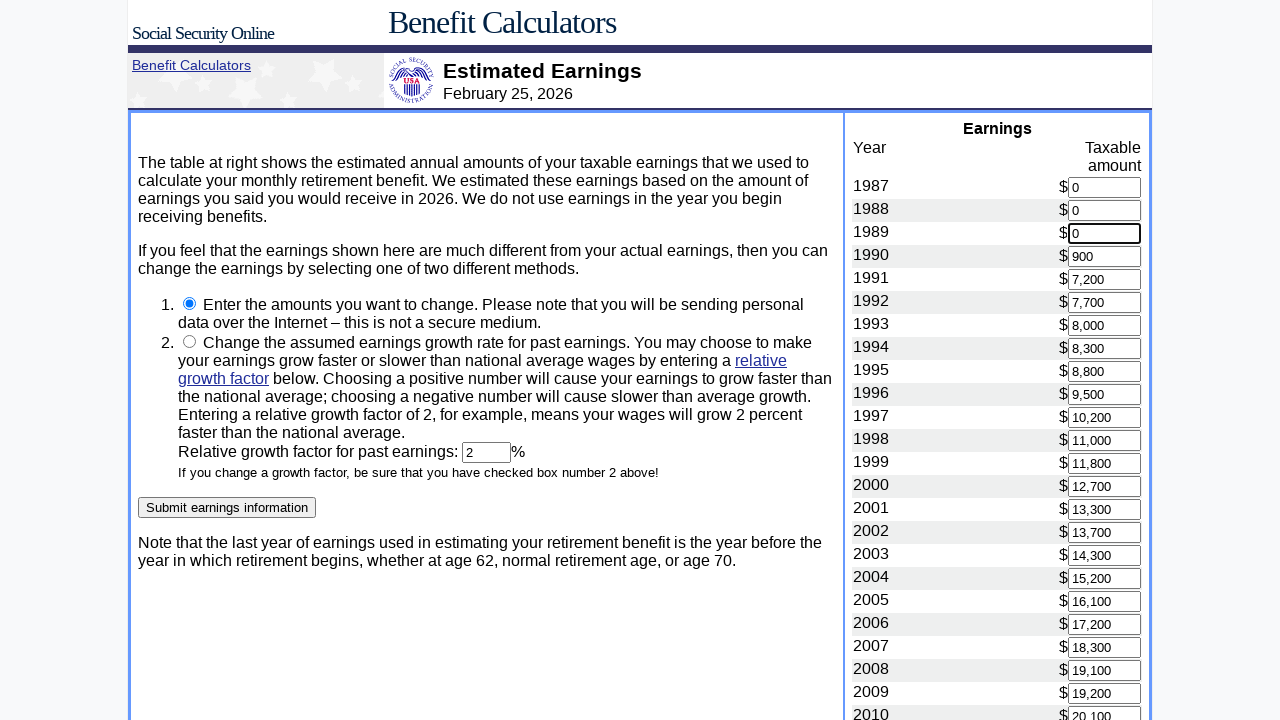

Set earnings for year 1990 to $0 (simulating delayed career start) on input[name='1990']
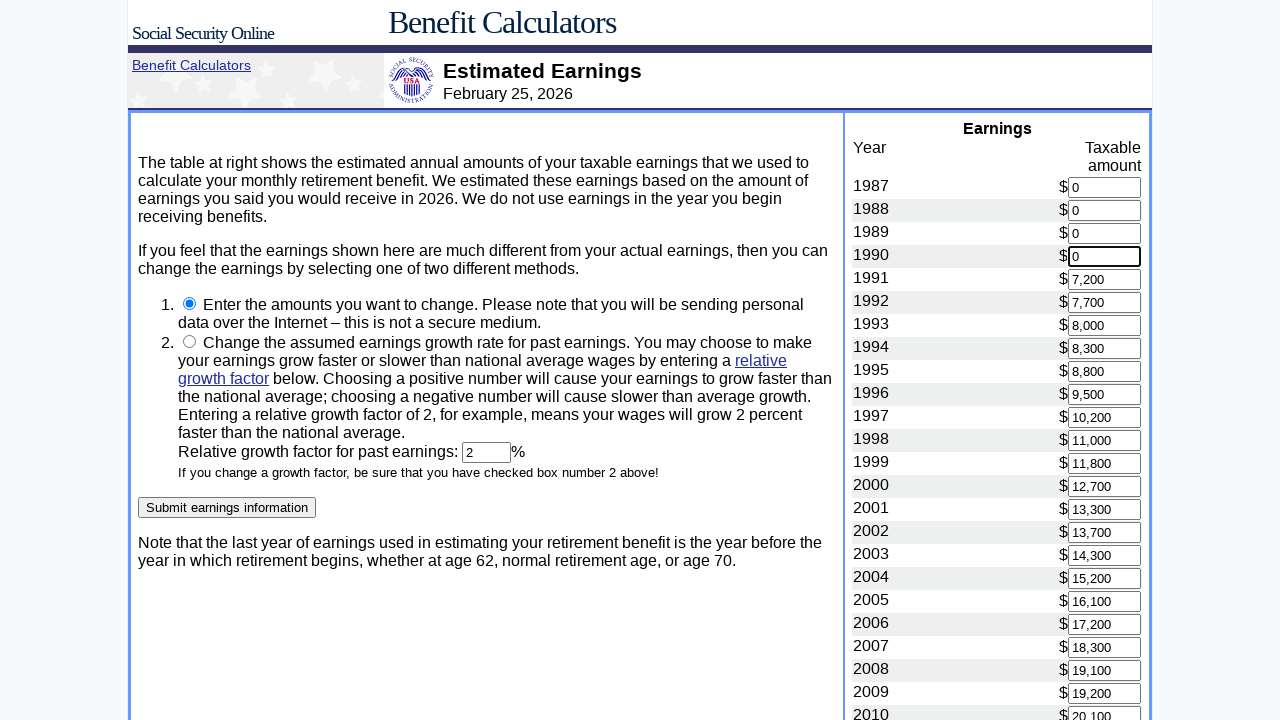

Set earnings for year 1991 to $0 (simulating delayed career start) on input[name='1991']
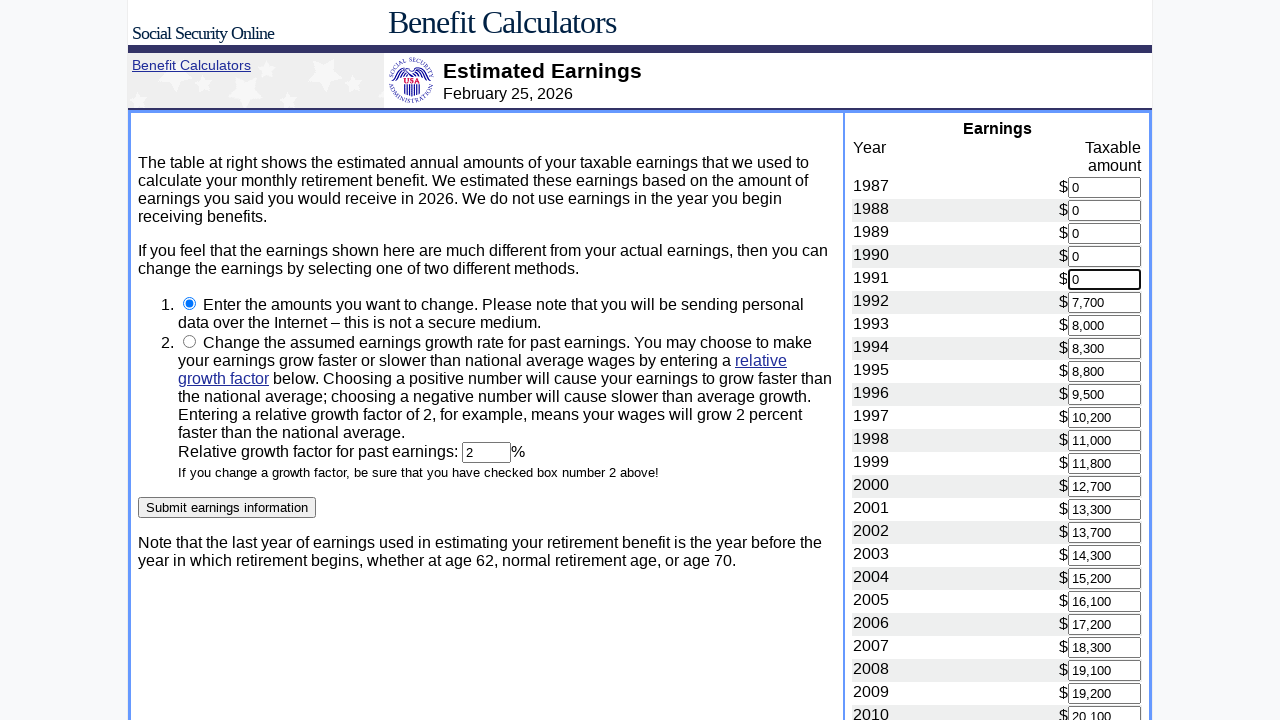

Set earnings for year 1992 to $0 (simulating delayed career start) on input[name='1992']
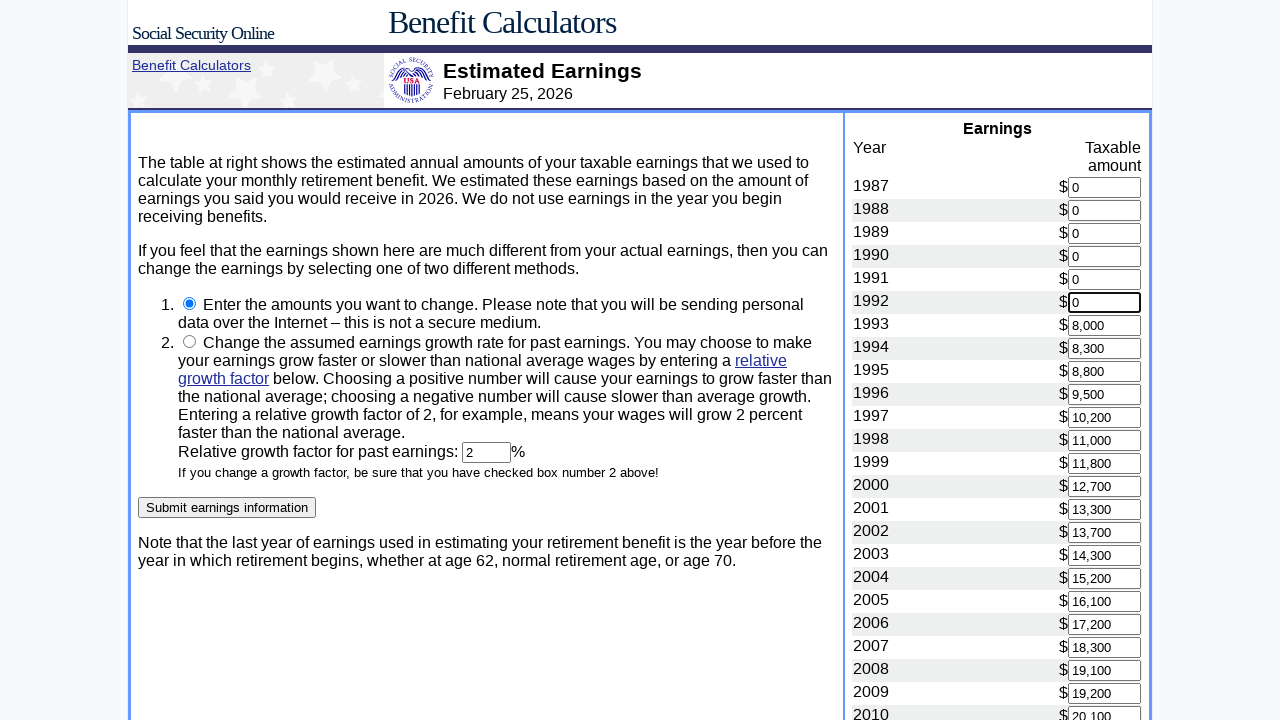

Set earnings for year 1993 to $0 (simulating delayed career start) on input[name='1993']
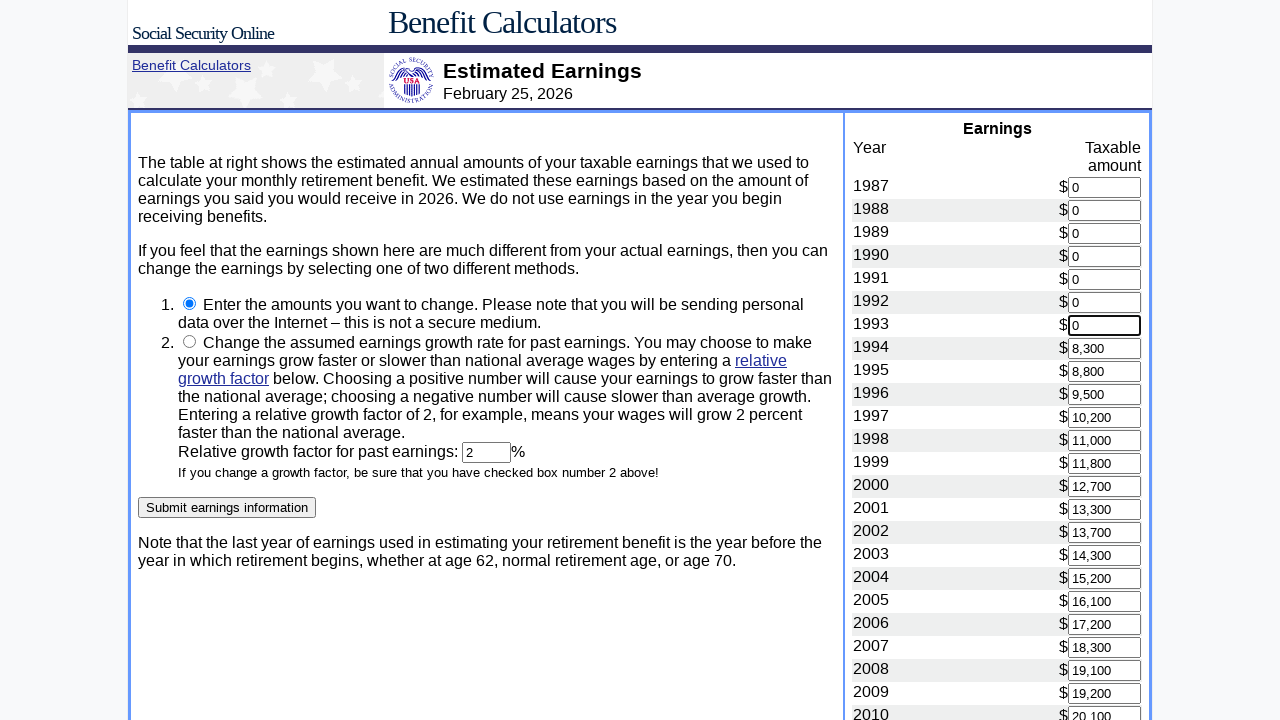

Set earnings for year 1994 to $0 (simulating delayed career start) on input[name='1994']
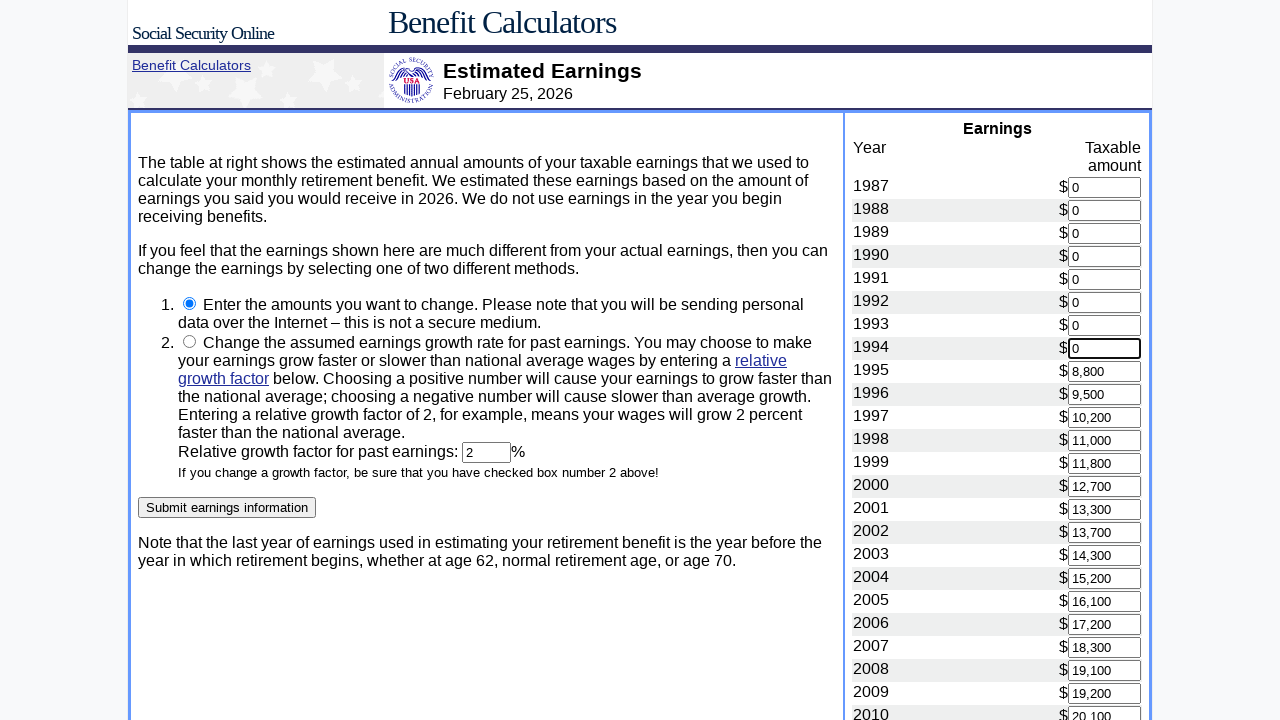

Set earnings for year 1995 to $0 (simulating delayed career start) on input[name='1995']
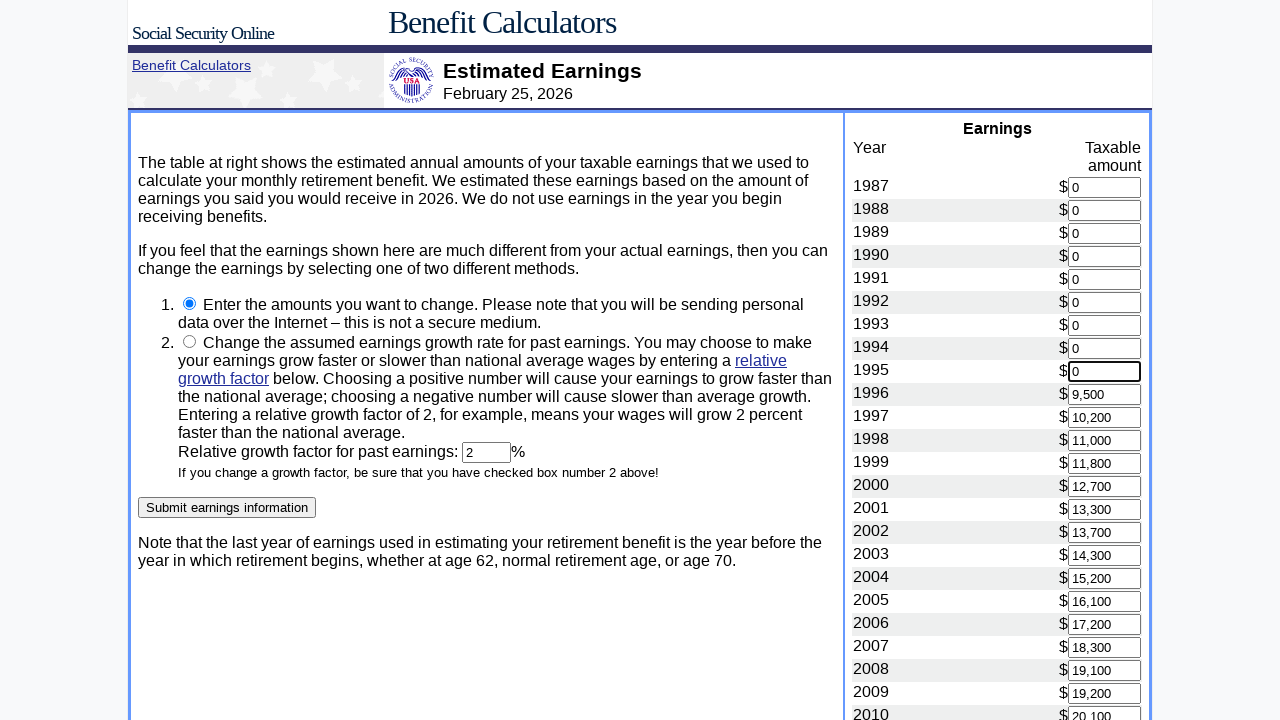

Set earnings for year 1996 to $0 (simulating delayed career start) on input[name='1996']
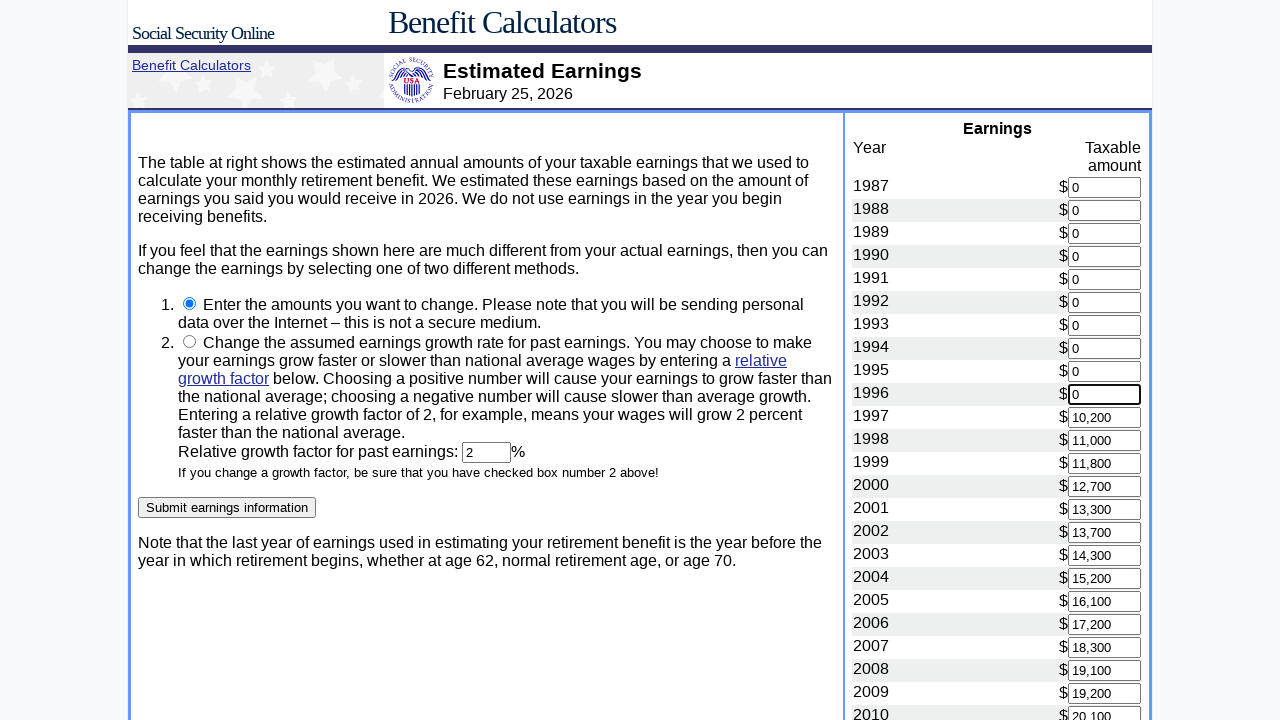

Set earnings for year 1997 to $0 (simulating delayed career start) on input[name='1997']
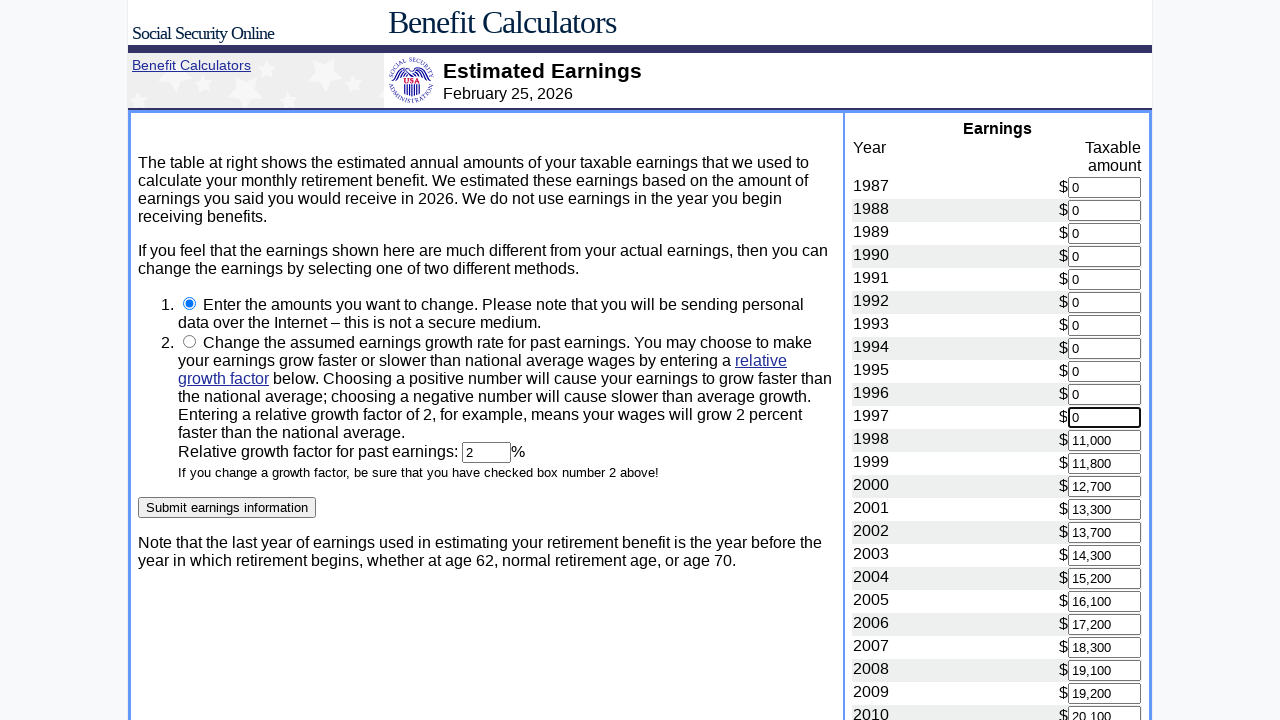

Set earnings for year 1998 to $0 (simulating delayed career start) on input[name='1998']
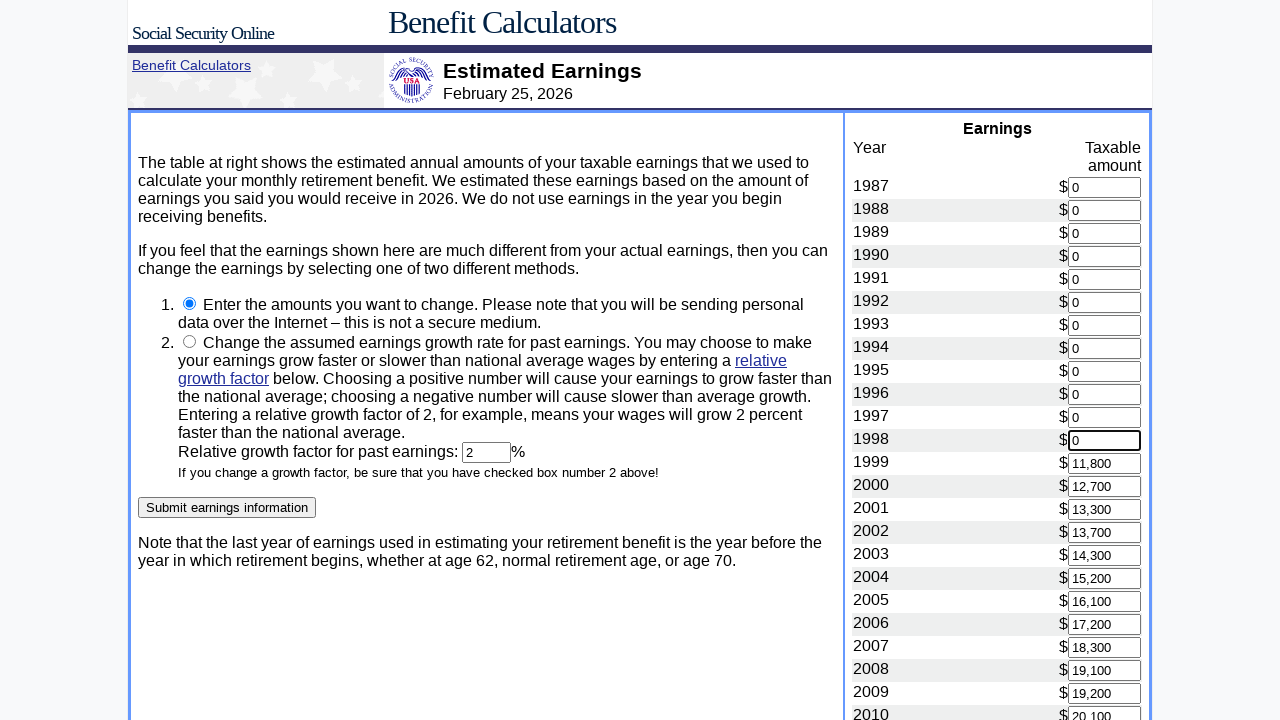

Set earnings for year 1999 to $0 (simulating delayed career start) on input[name='1999']
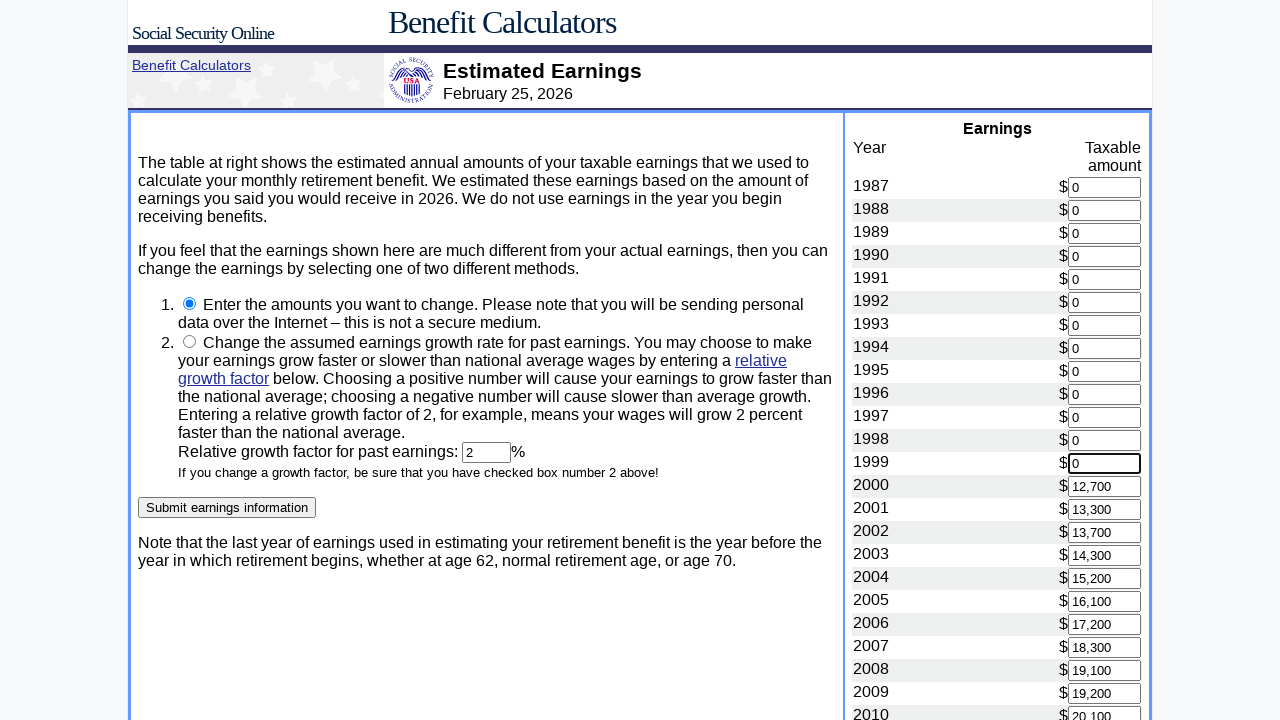

Set earnings for year 2000 to $50,000 on input[name='2000']
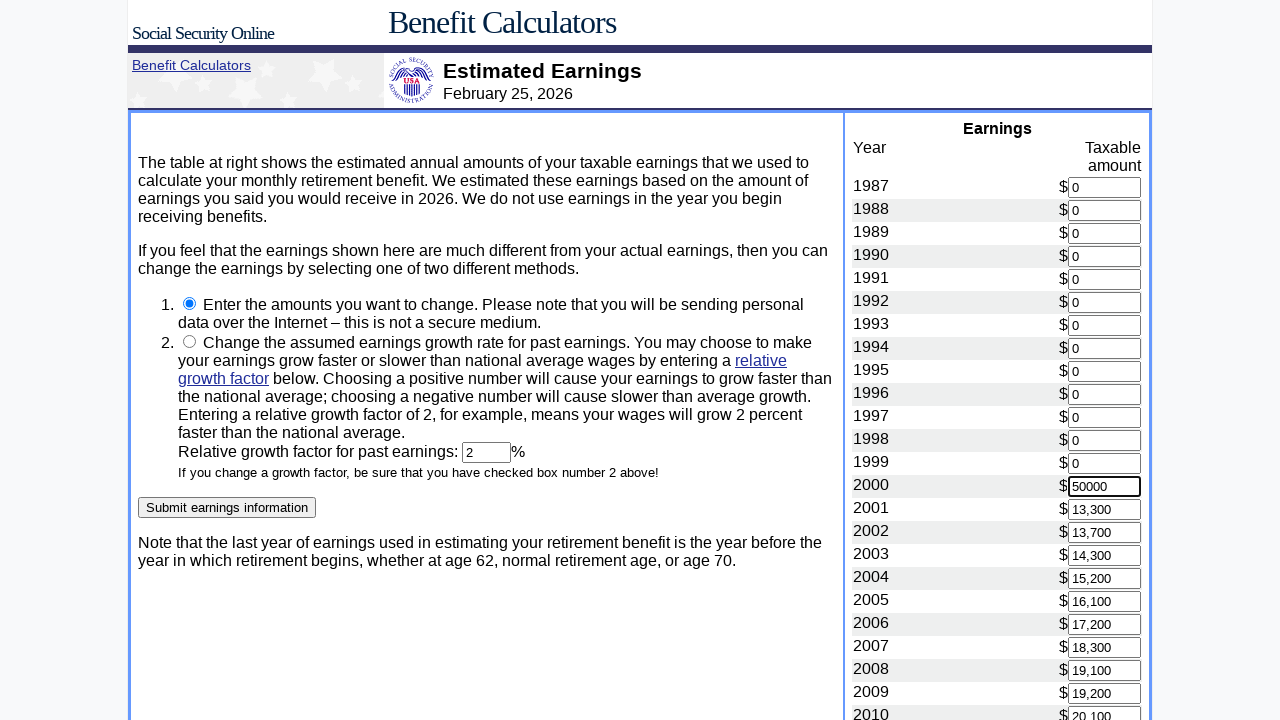

Set earnings for year 2001 to $50,000 on input[name='2001']
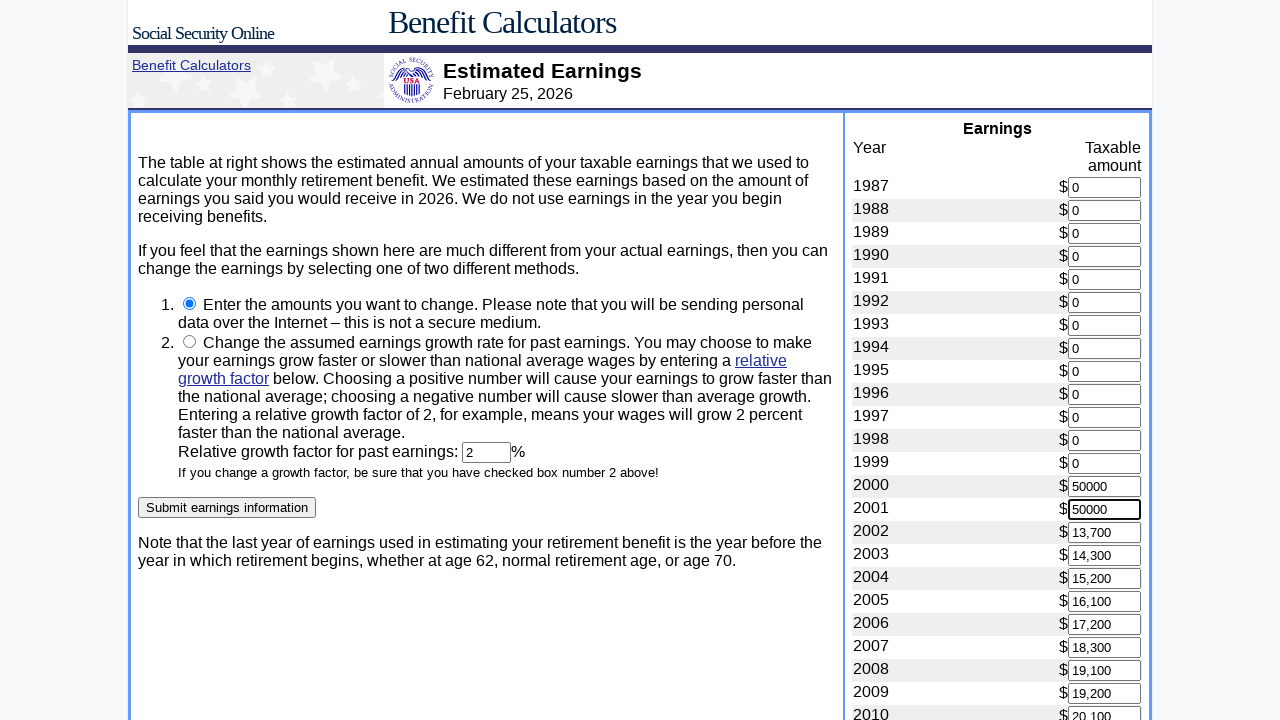

Set earnings for year 2002 to $50,000 on input[name='2002']
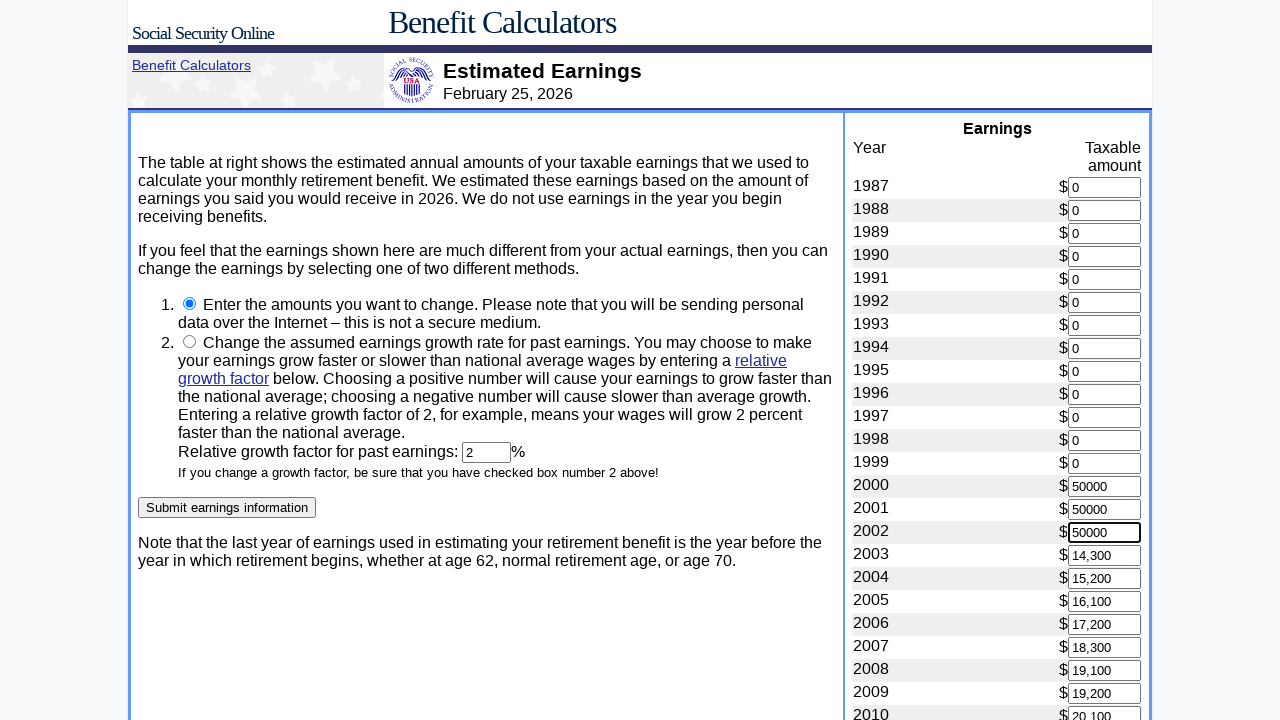

Set earnings for year 2003 to $50,000 on input[name='2003']
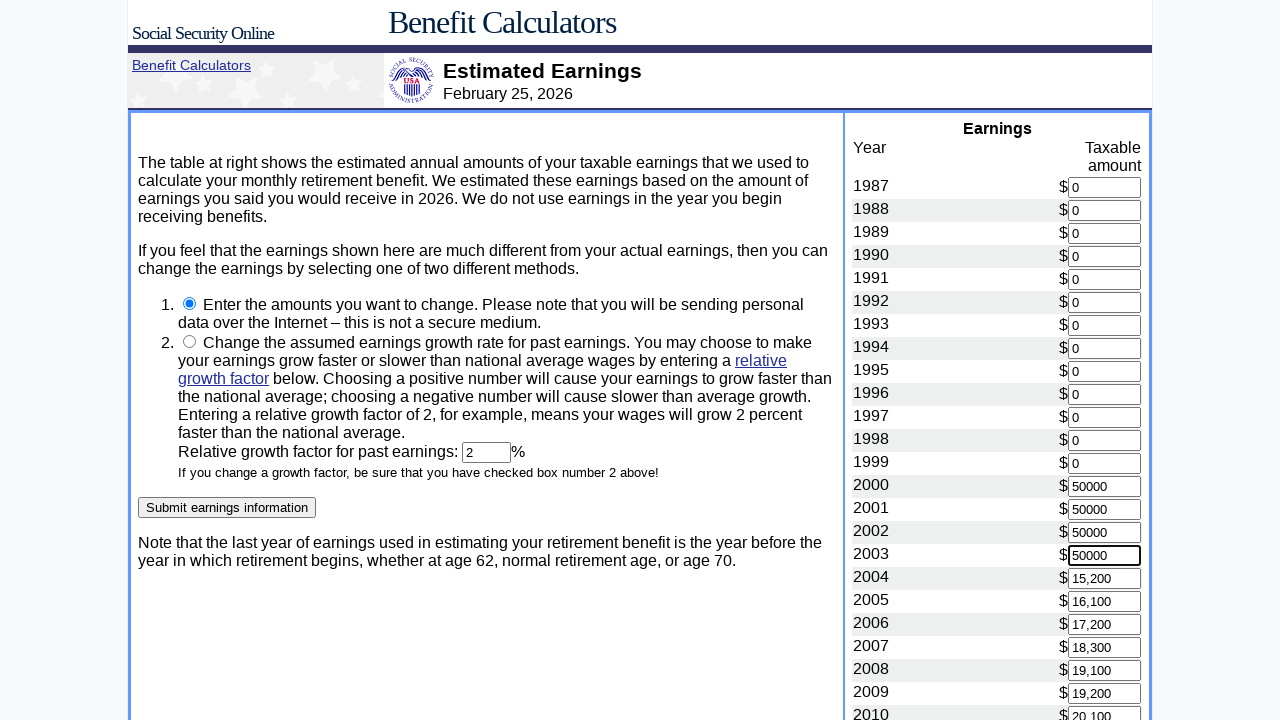

Set earnings for year 2004 to $50,000 on input[name='2004']
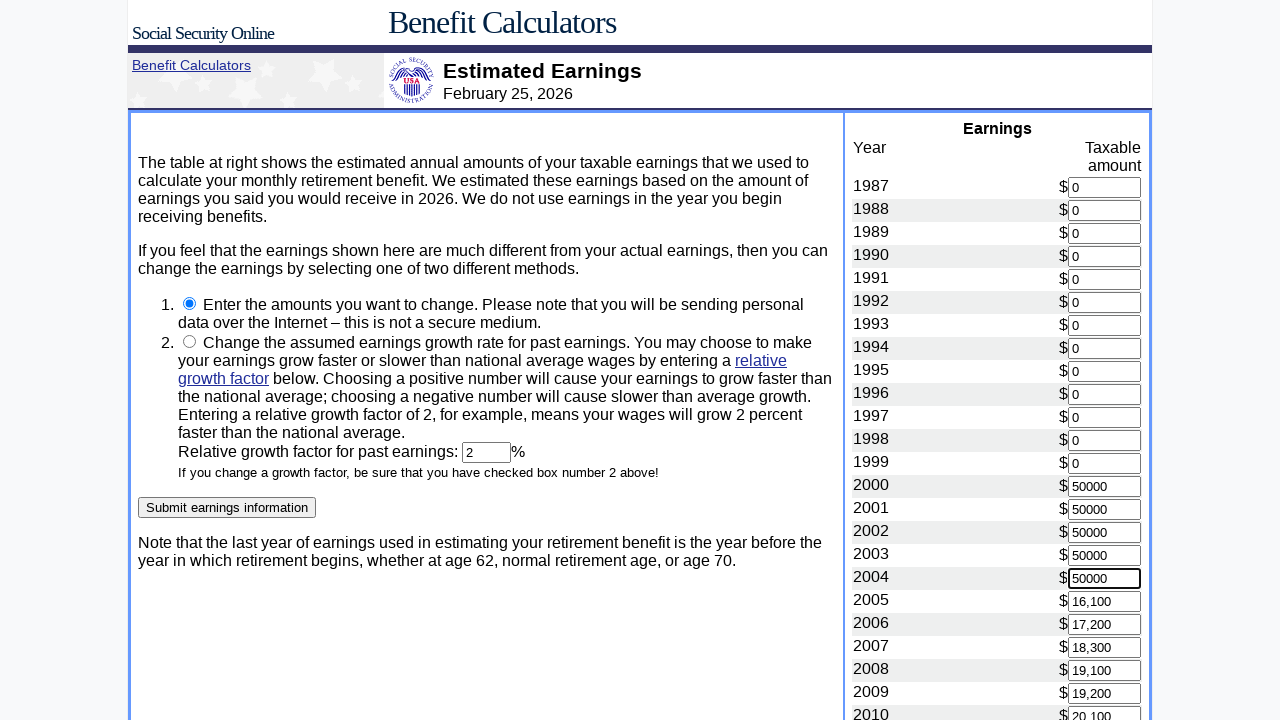

Set earnings for year 2005 to $50,000 on input[name='2005']
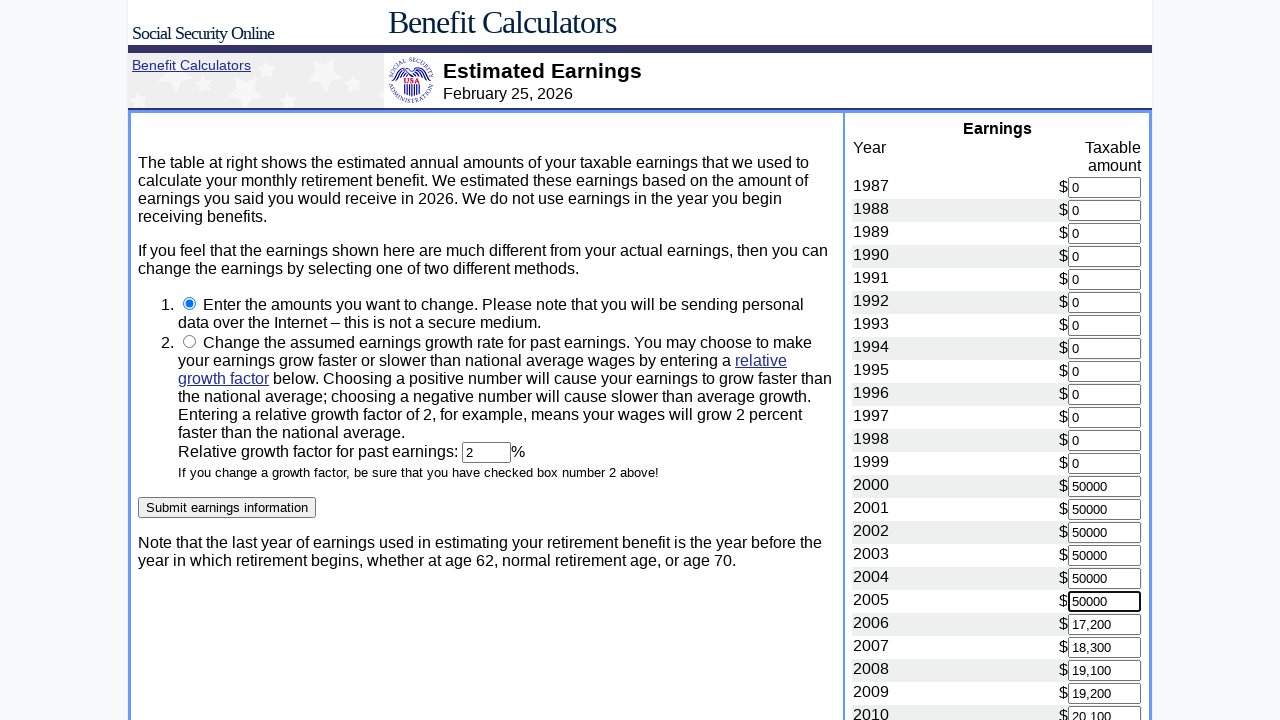

Set earnings for year 2006 to $50,000 on input[name='2006']
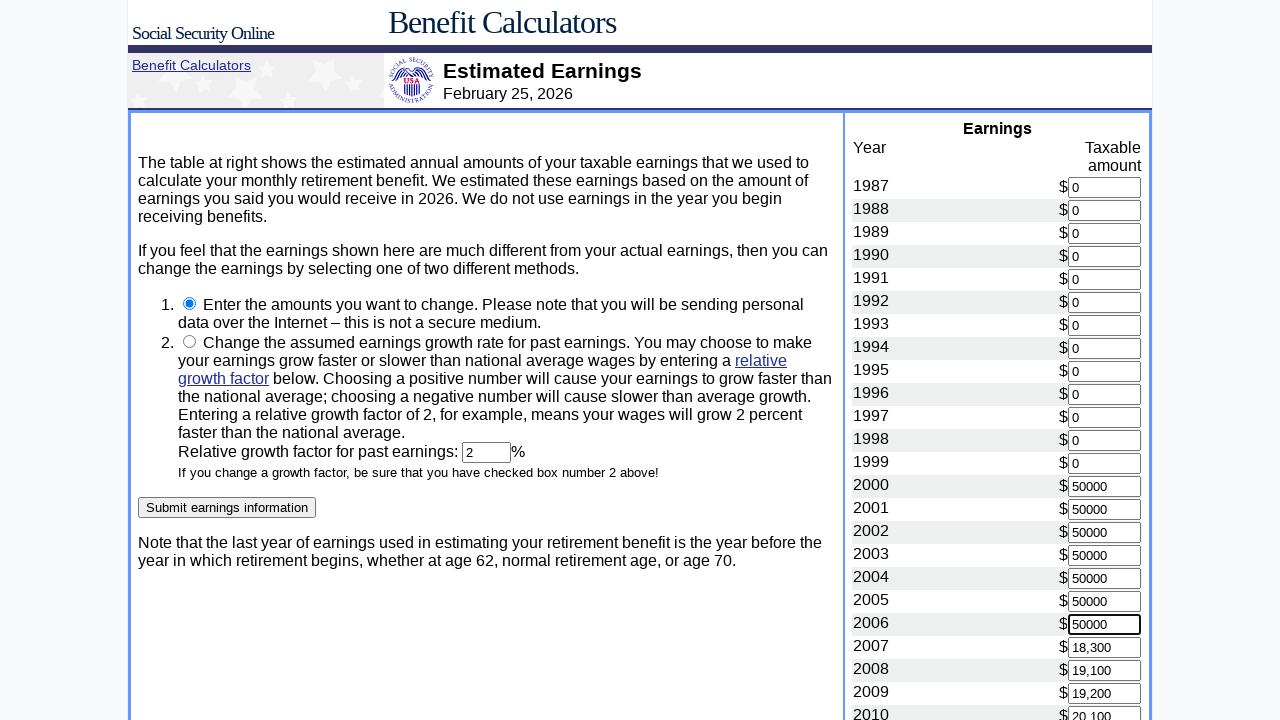

Set earnings for year 2007 to $50,000 on input[name='2007']
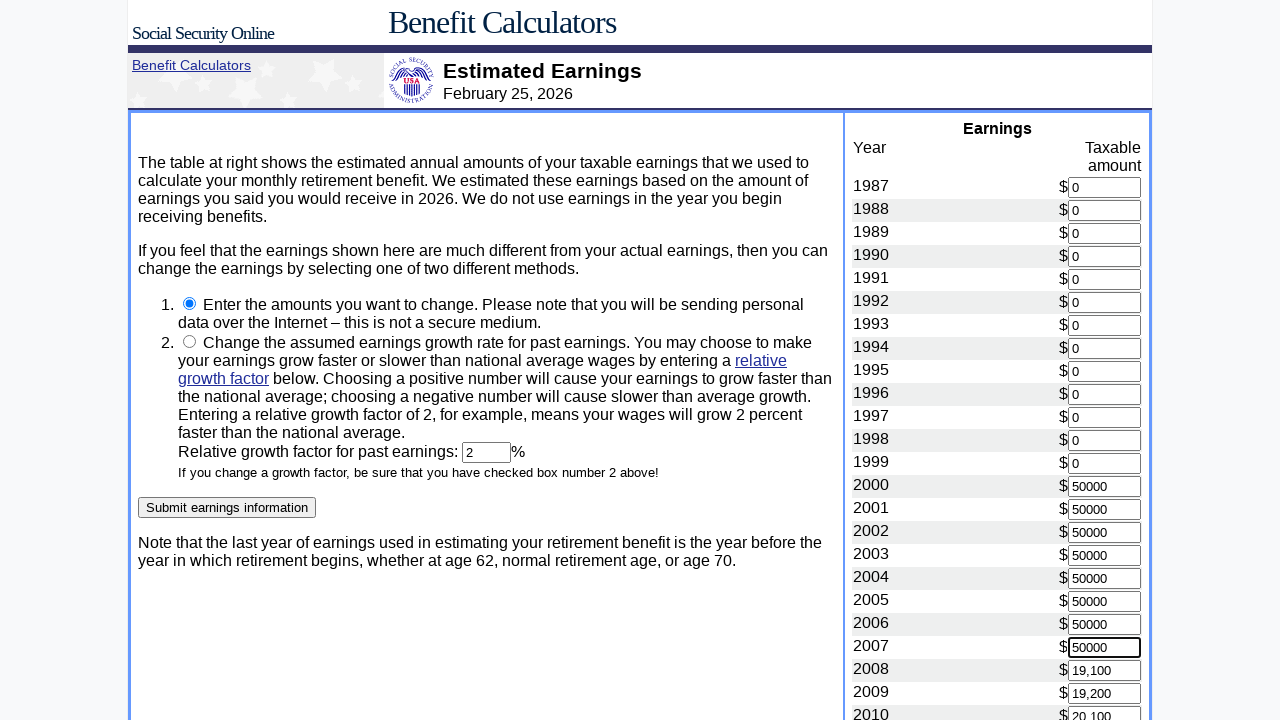

Set earnings for year 2008 to $50,000 on input[name='2008']
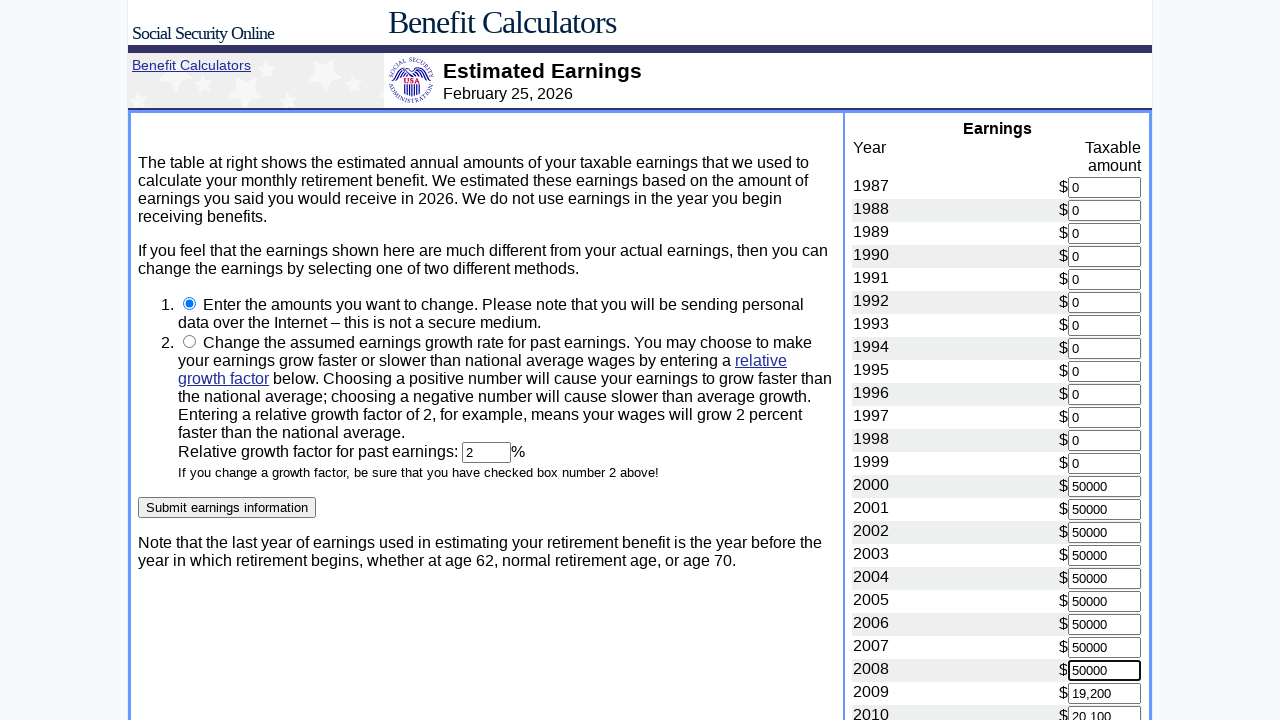

Set earnings for year 2009 to $50,000 on input[name='2009']
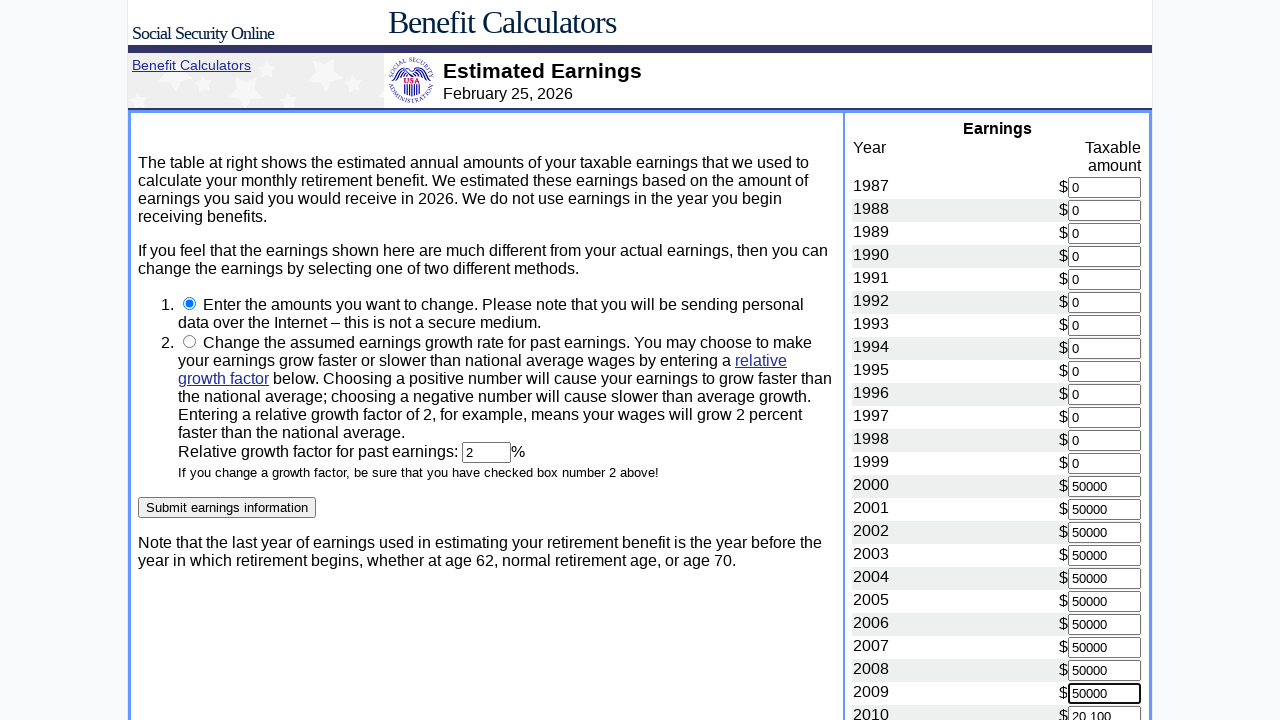

Set earnings for year 2010 to $50,000 on input[name='2010']
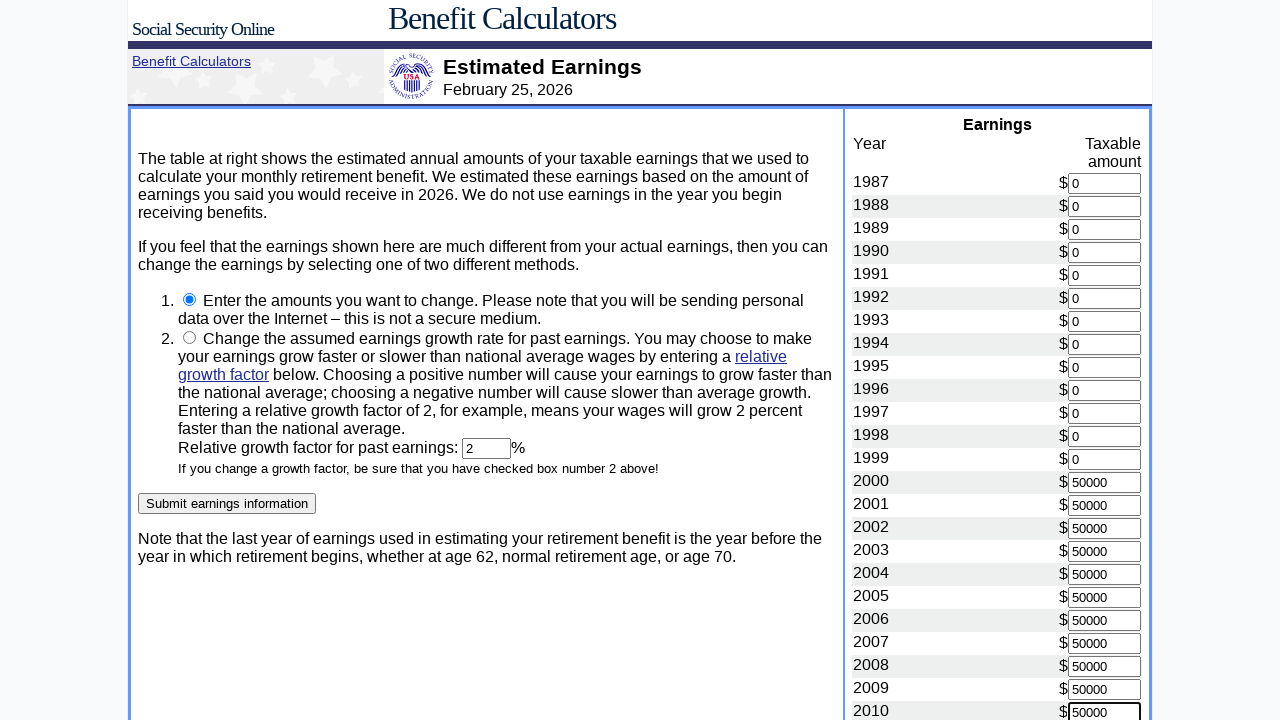

Set earnings for year 2011 to $50,000 on input[name='2011']
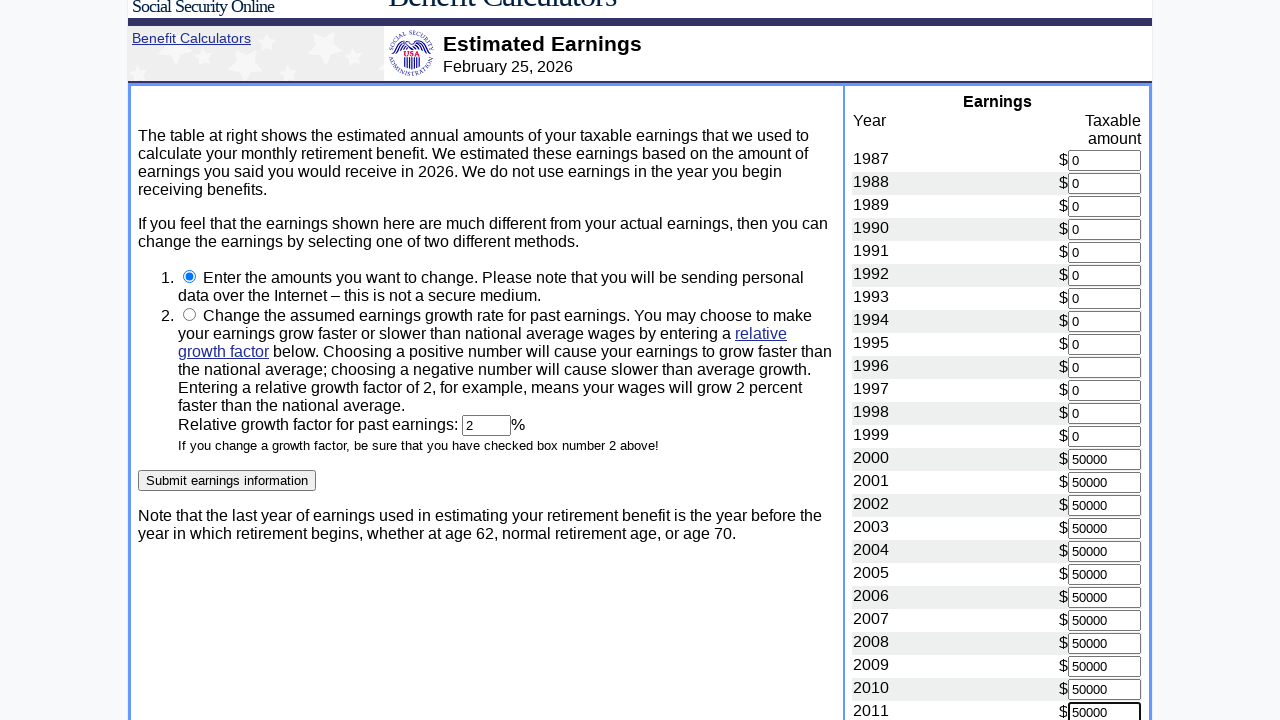

Set earnings for year 2012 to $50,000 on input[name='2012']
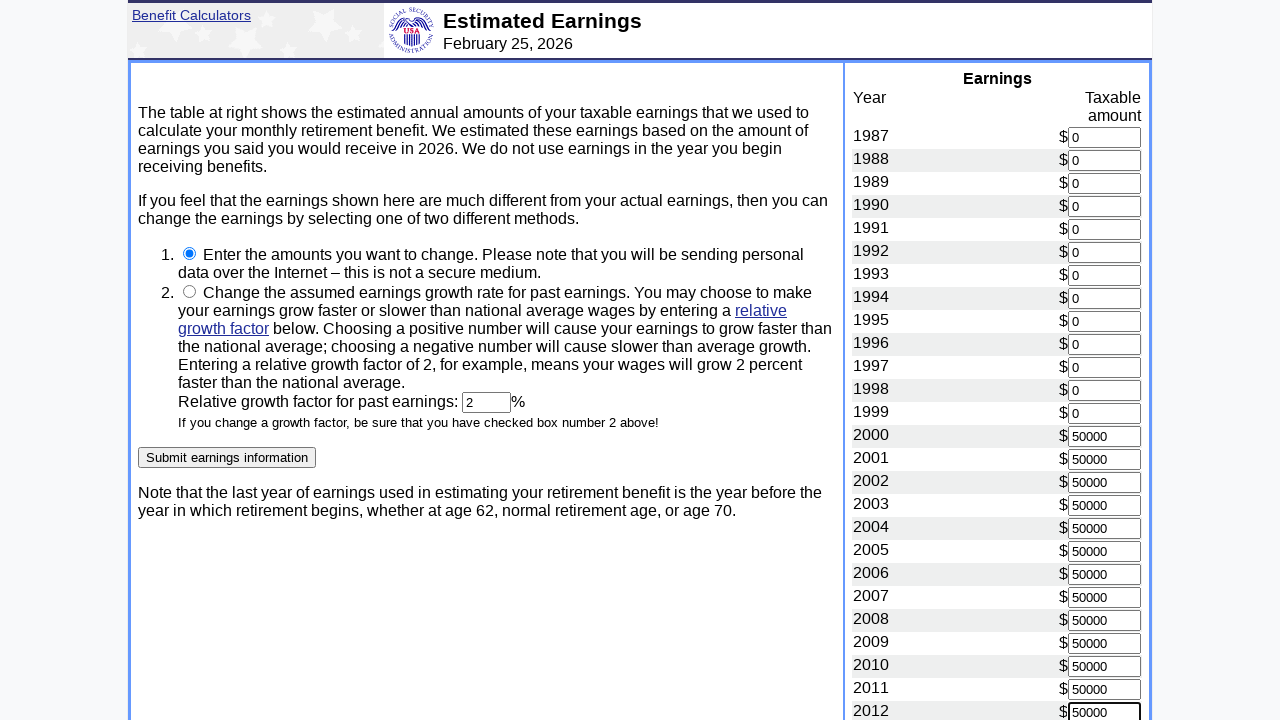

Set earnings for year 2013 to $50,000 on input[name='2013']
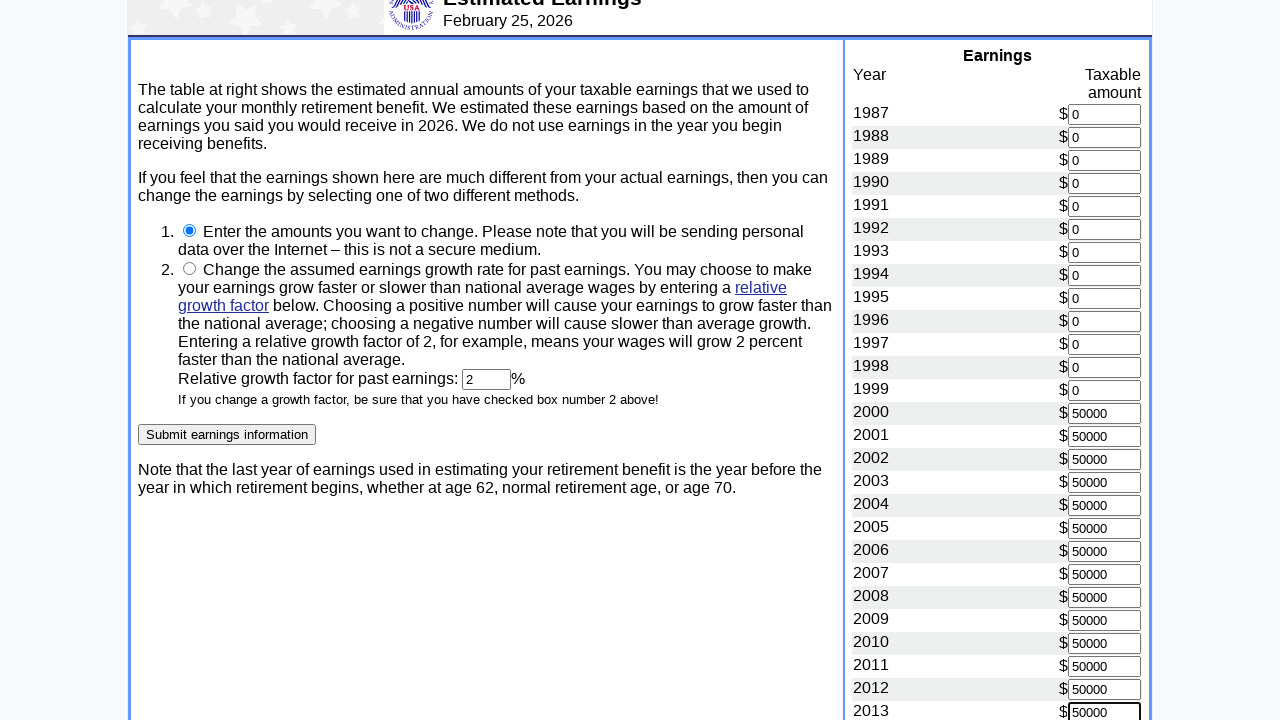

Set earnings for year 2014 to $50,000 on input[name='2014']
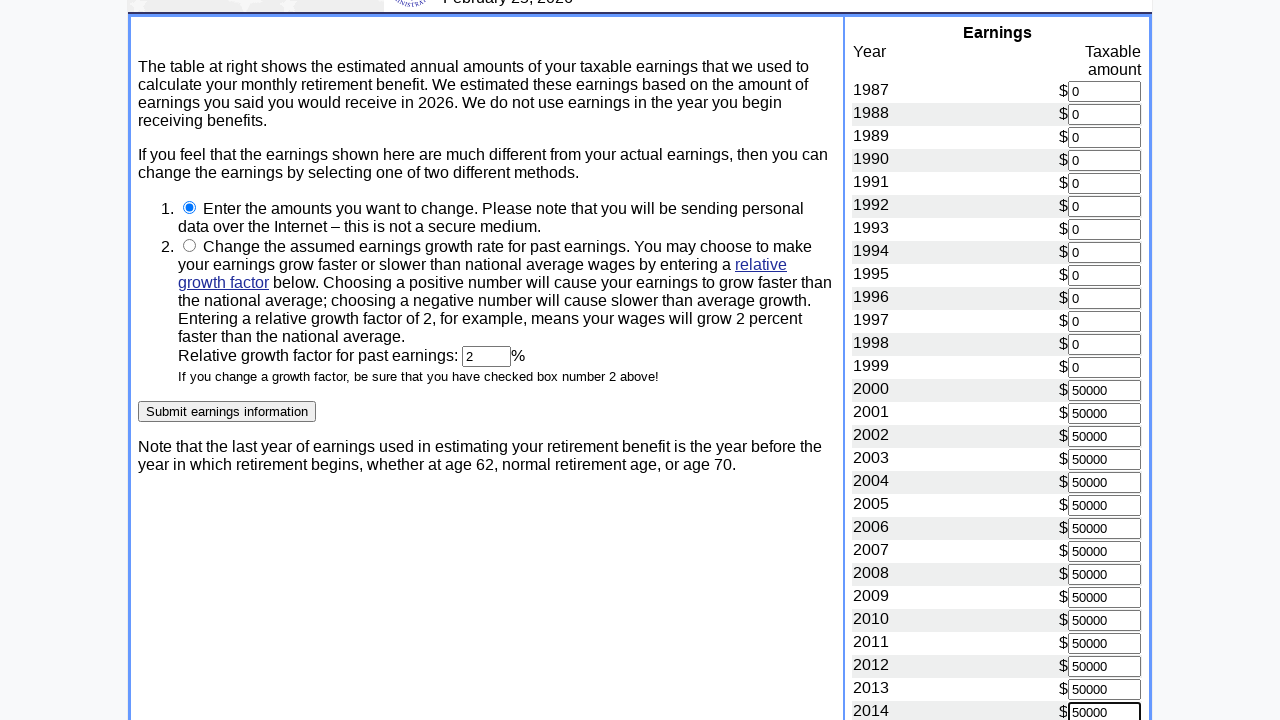

Set earnings for year 2015 to $50,000 on input[name='2015']
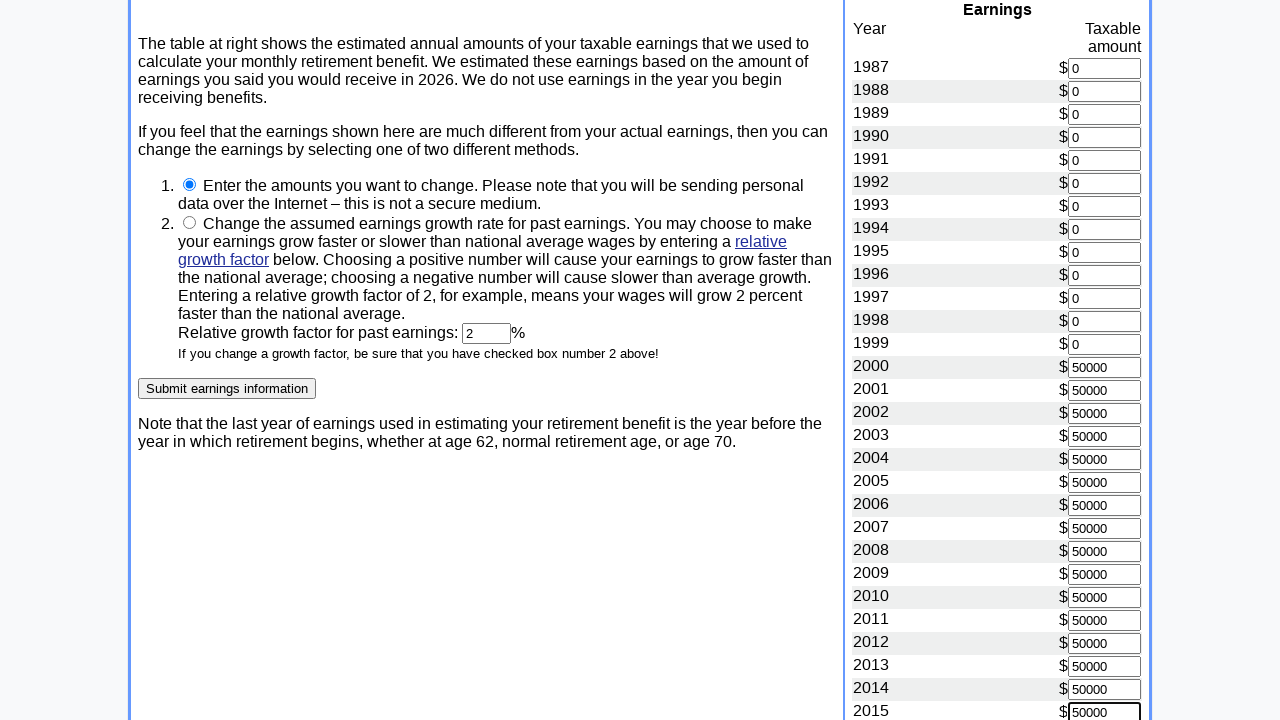

Set earnings for year 2016 to $50,000 on input[name='2016']
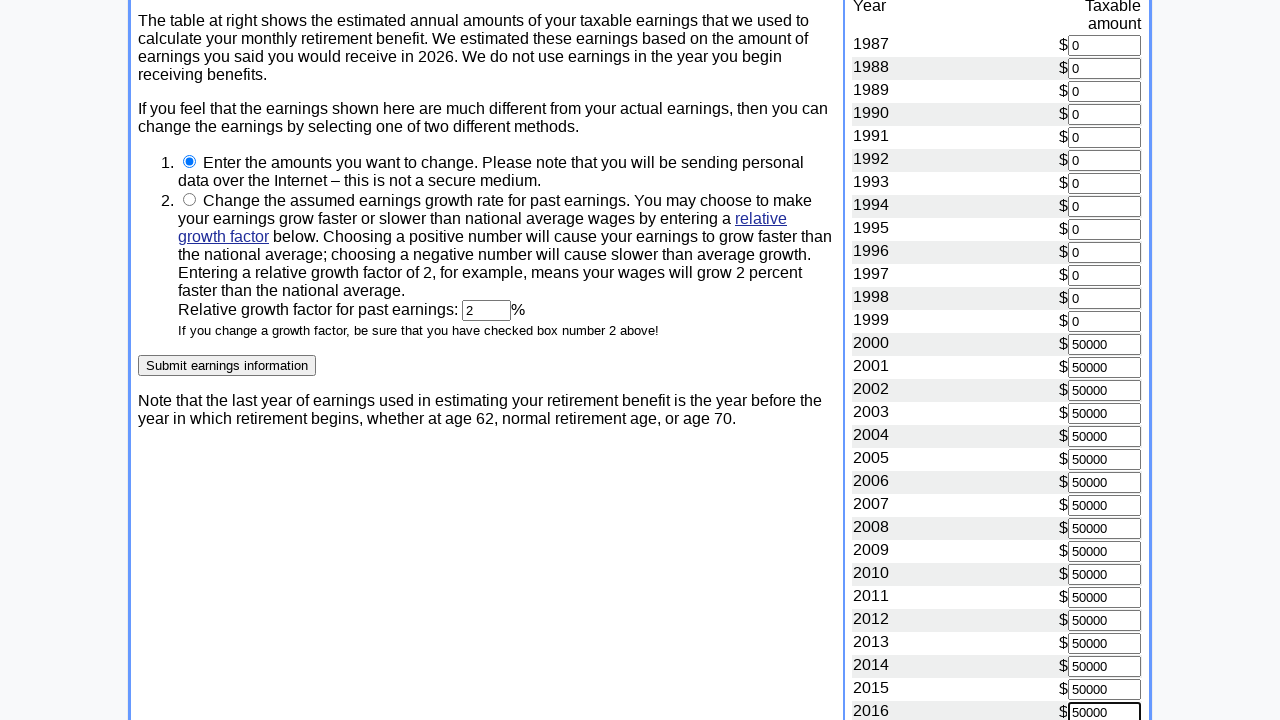

Set earnings for year 2017 to $50,000 on input[name='2017']
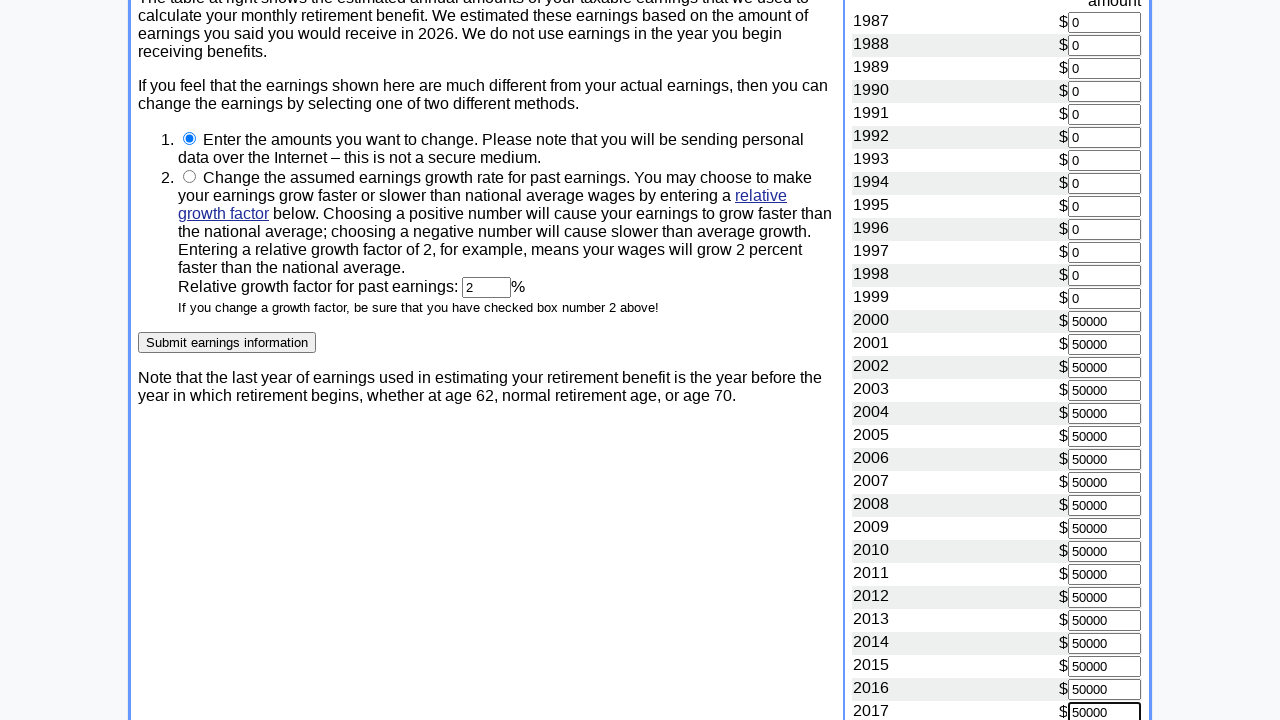

Set earnings for year 2018 to $50,000 on input[name='2018']
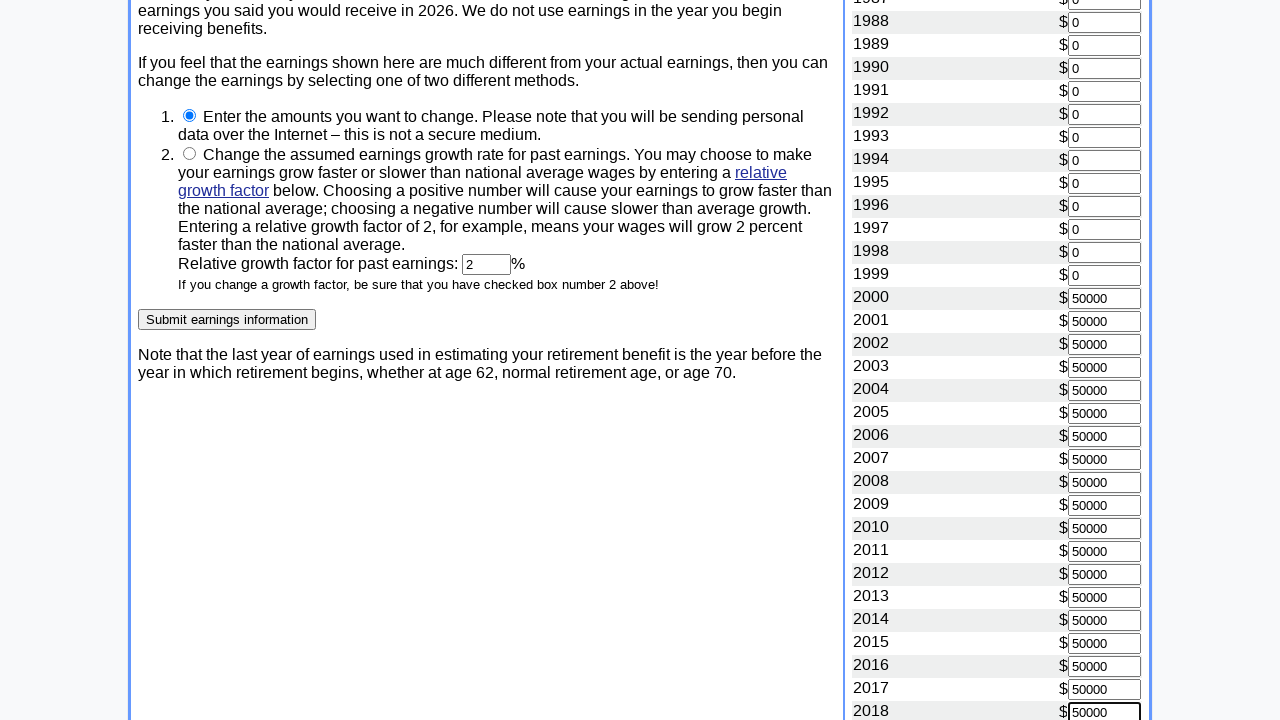

Set earnings for year 2019 to $50,000 on input[name='2019']
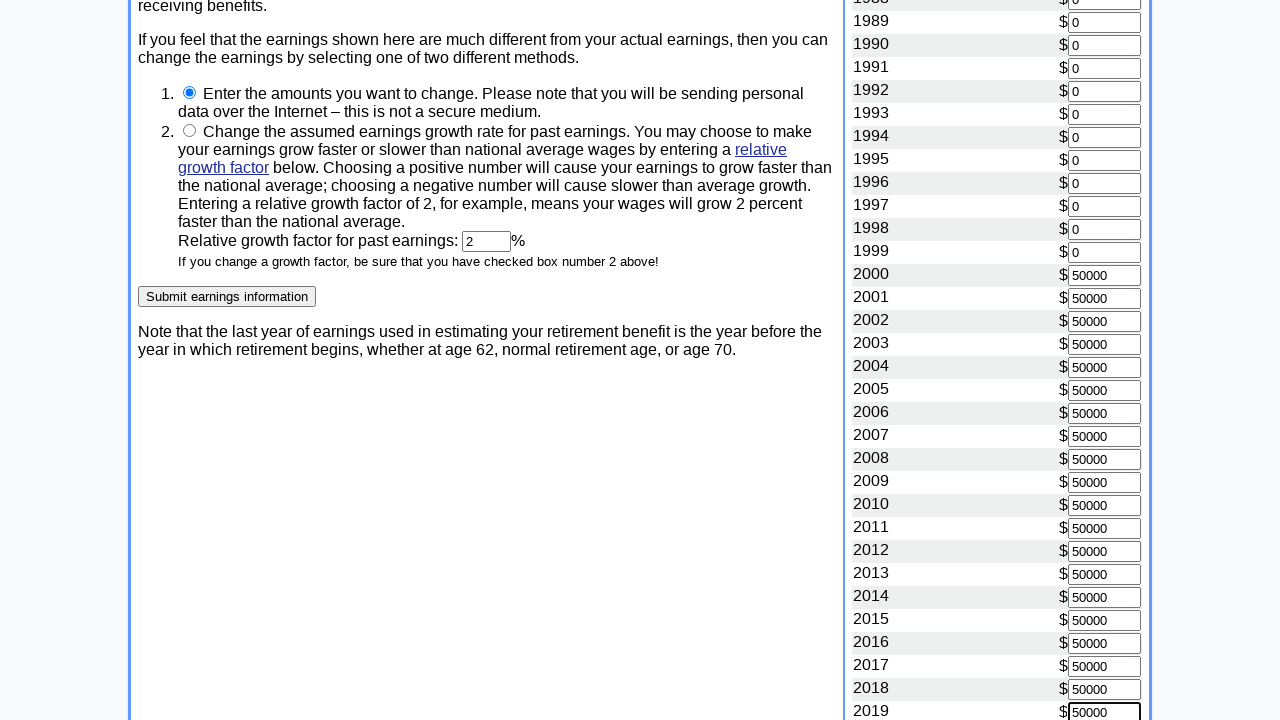

Set earnings for year 2020 to $50,000 on input[name='2020']
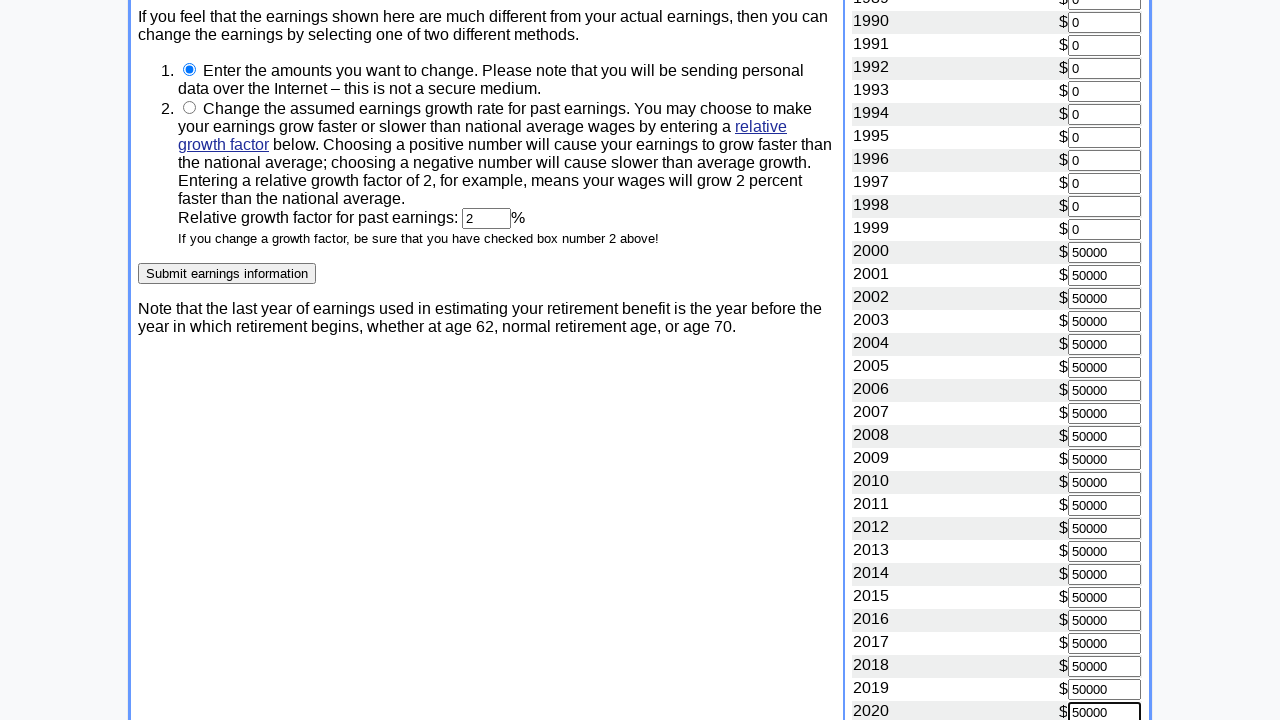

Set earnings for year 2021 to $50,000 on input[name='2021']
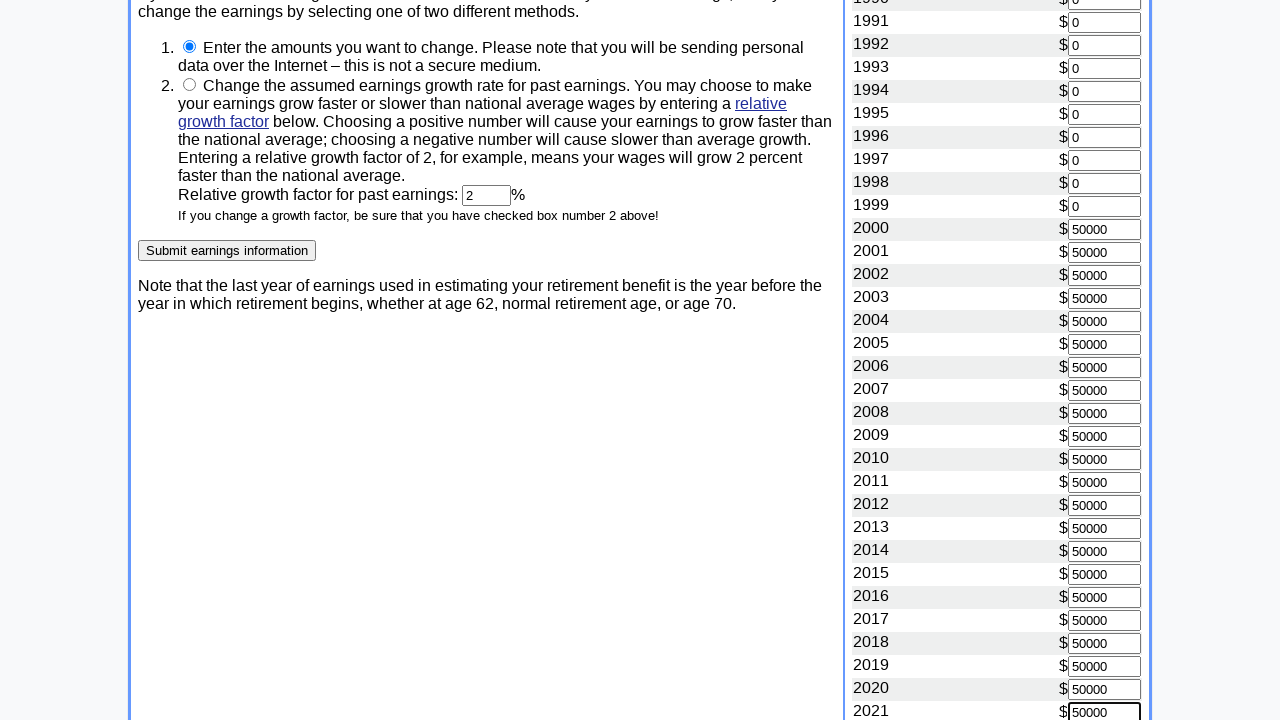

Set earnings for year 2022 to $50,000 on input[name='2022']
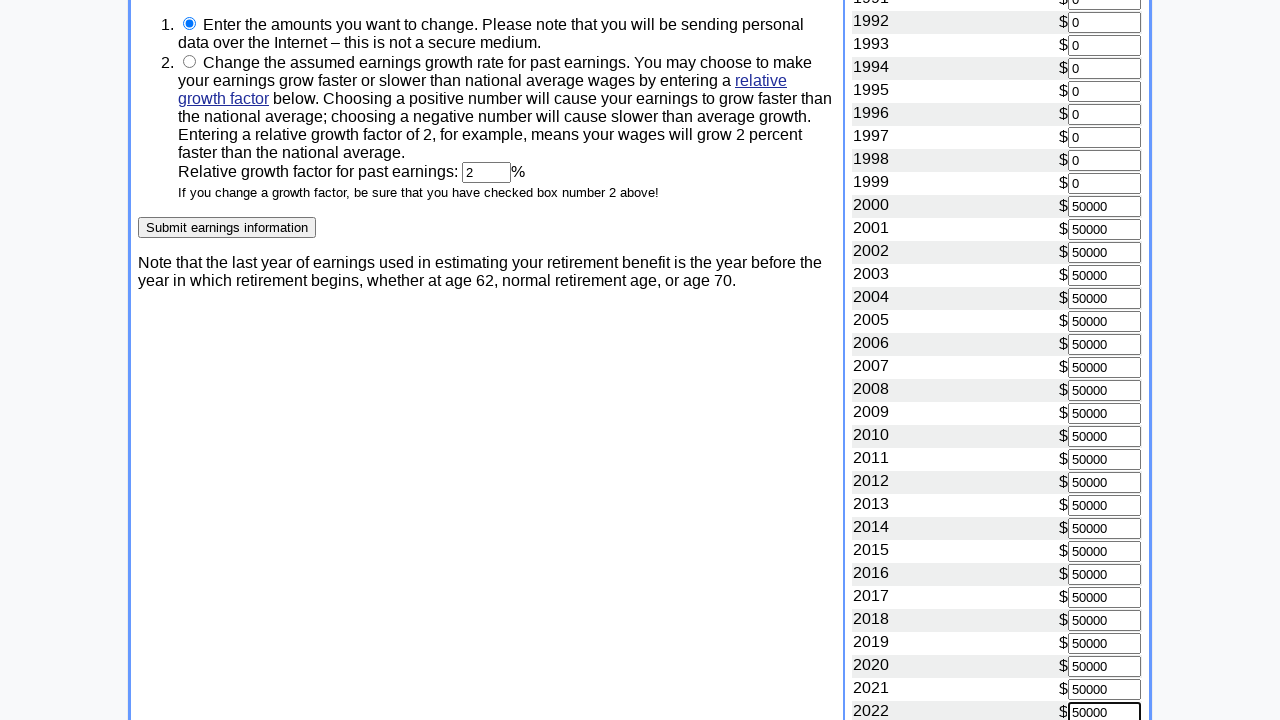

Set earnings for year 2023 to $50,000 on input[name='2023']
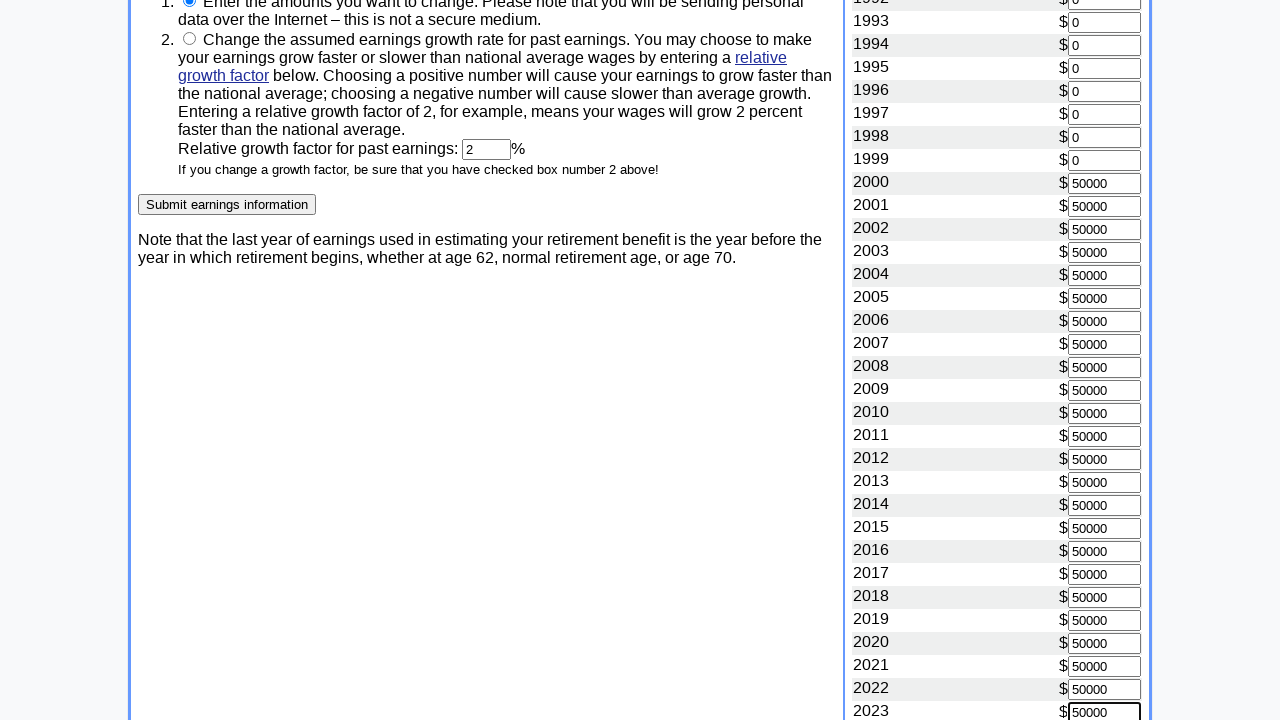

Set earnings for year 2024 to $50,000 on input[name='2024']
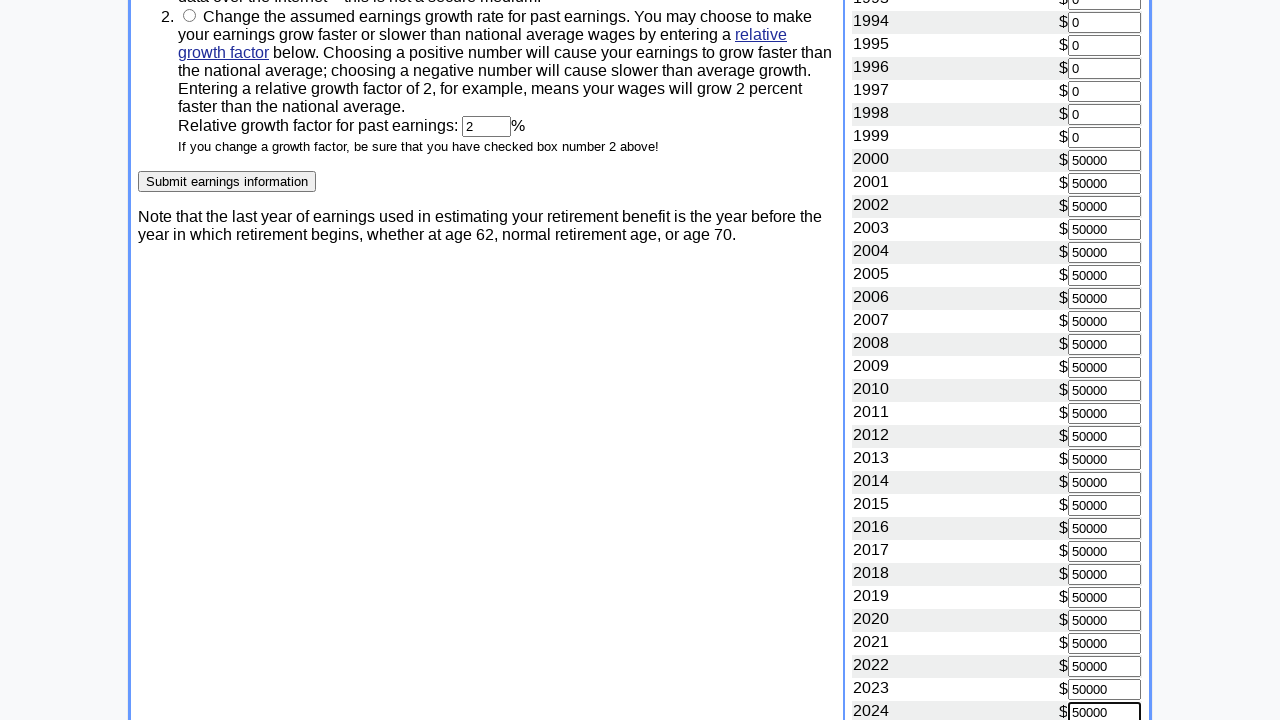

Set earnings for year 2025 to $50,000 on input[name='2025']
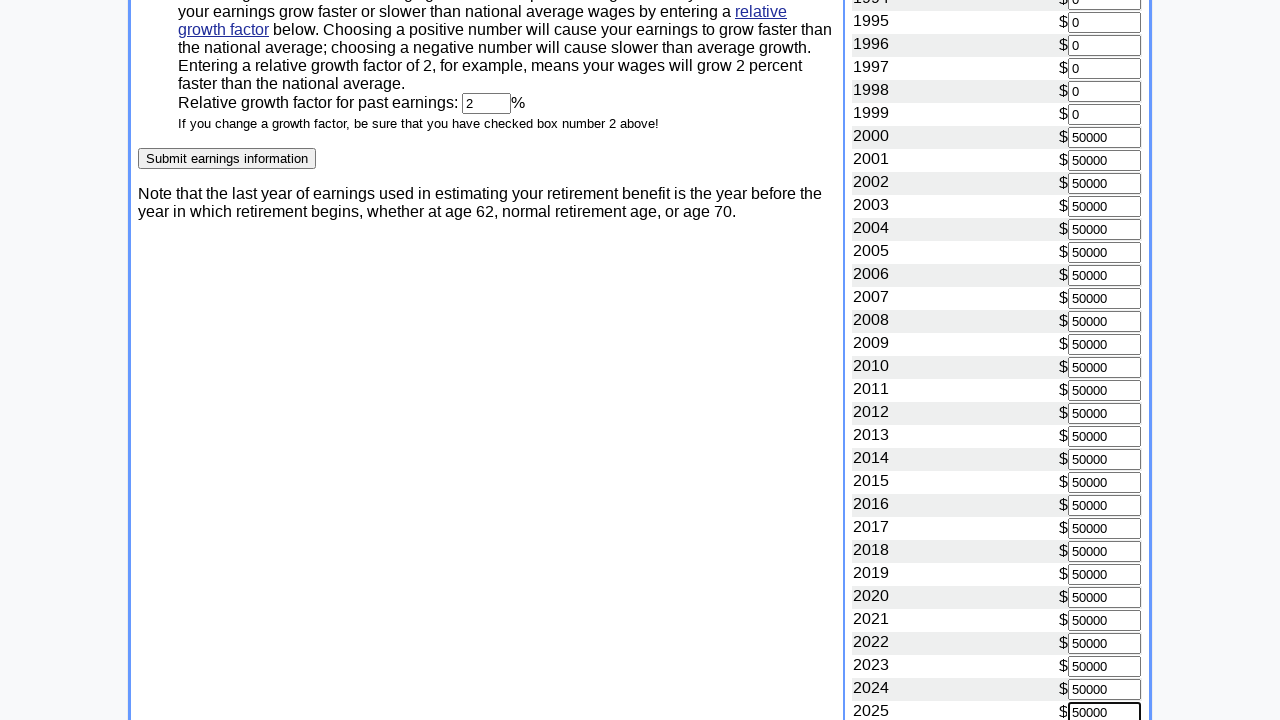

Submitted modified earnings history showing 10-year delayed career start at (227, 158) on body > table:nth-child(3) > tbody > tr:nth-child(1) > td:nth-child(1) > form > i
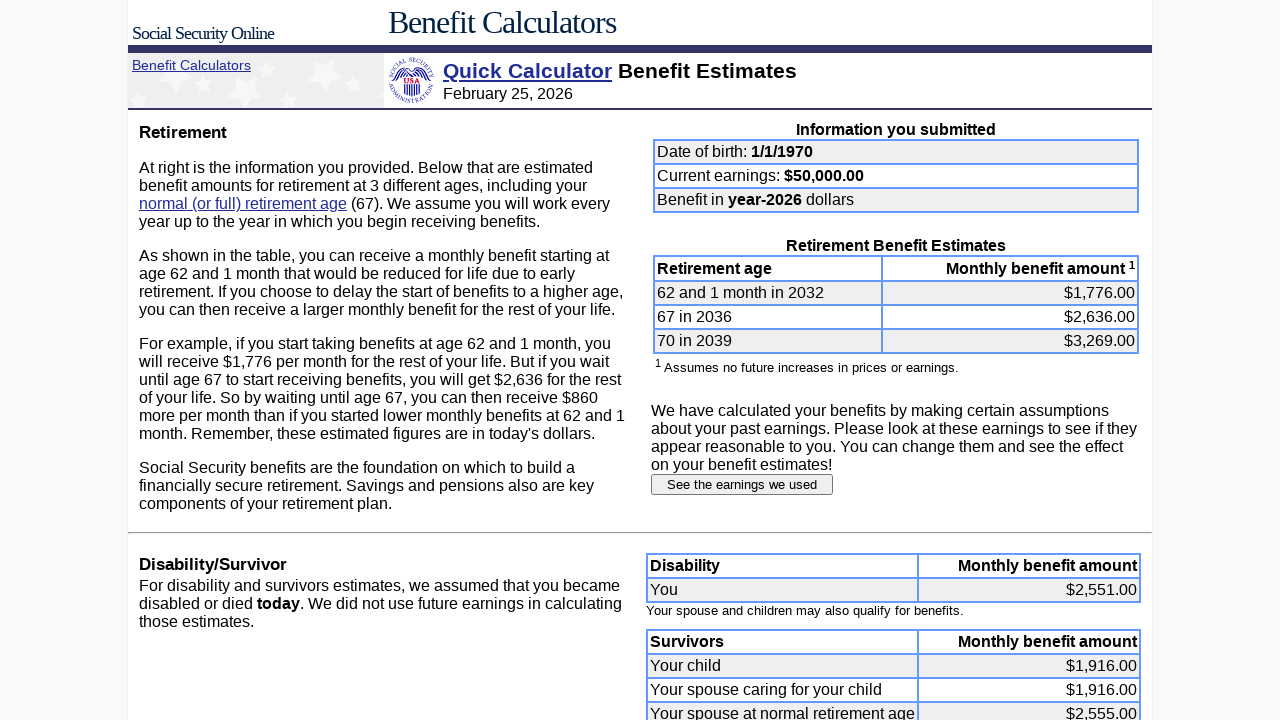

Updated benefit calculation results loaded
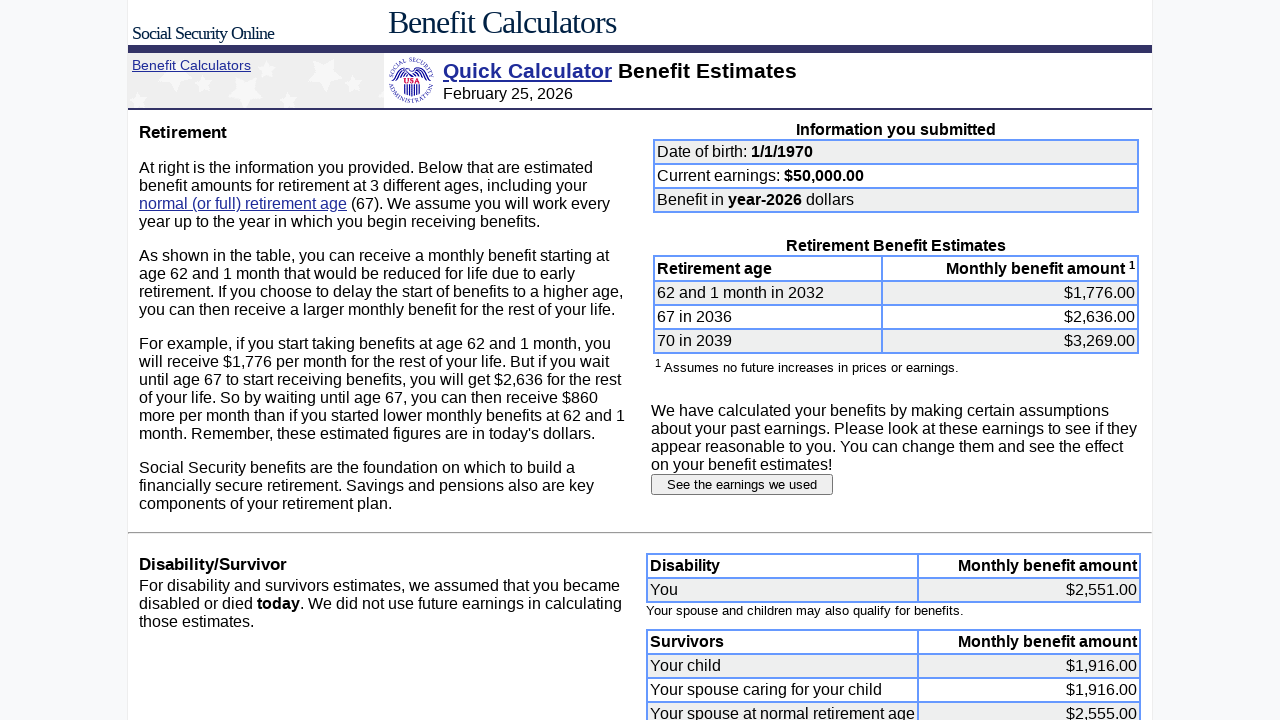

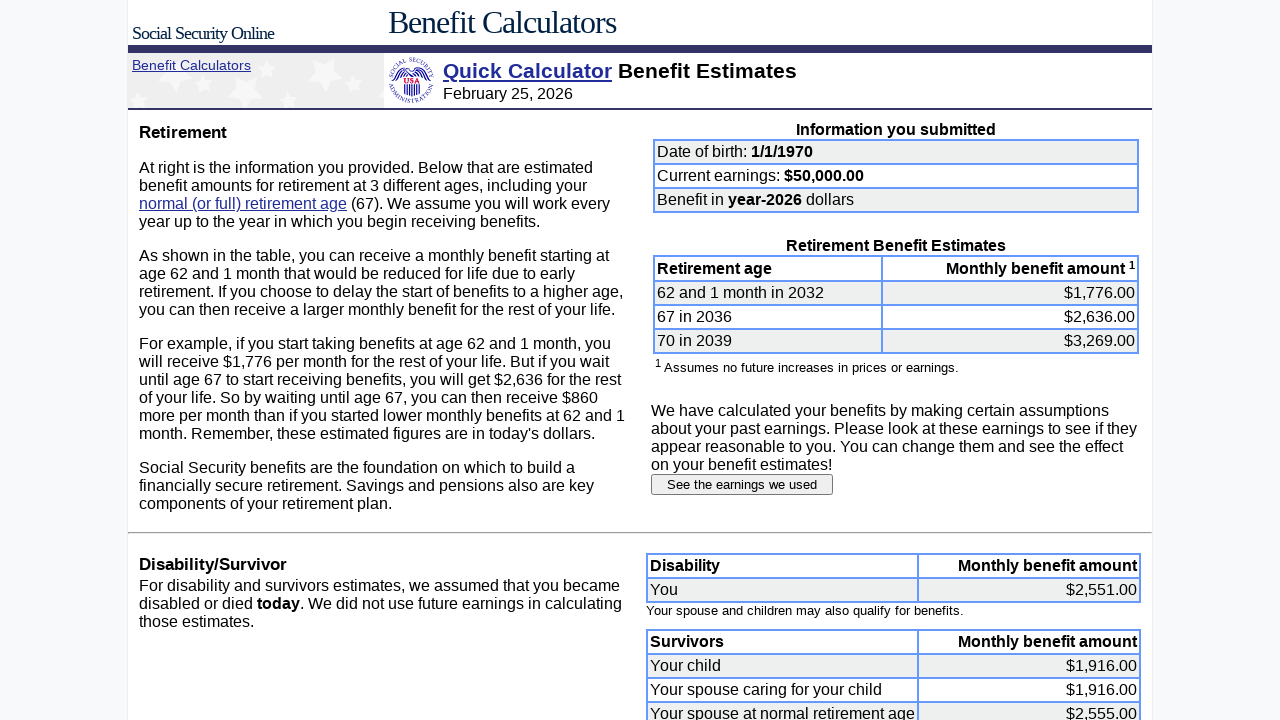